Tests that all article links on the Selenium blog main page are clickable by opening each one in a new tab

Starting URL: https://www.selenium.dev/blog/

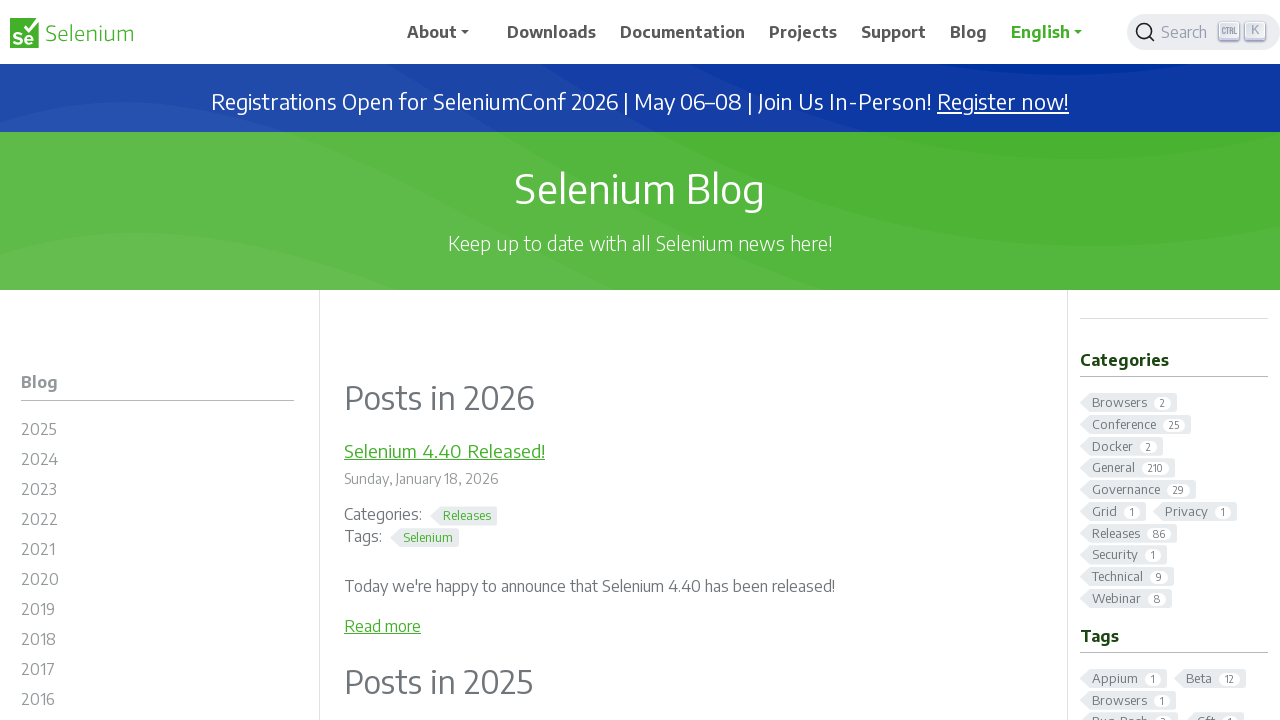

Located all article links on Selenium blog main page
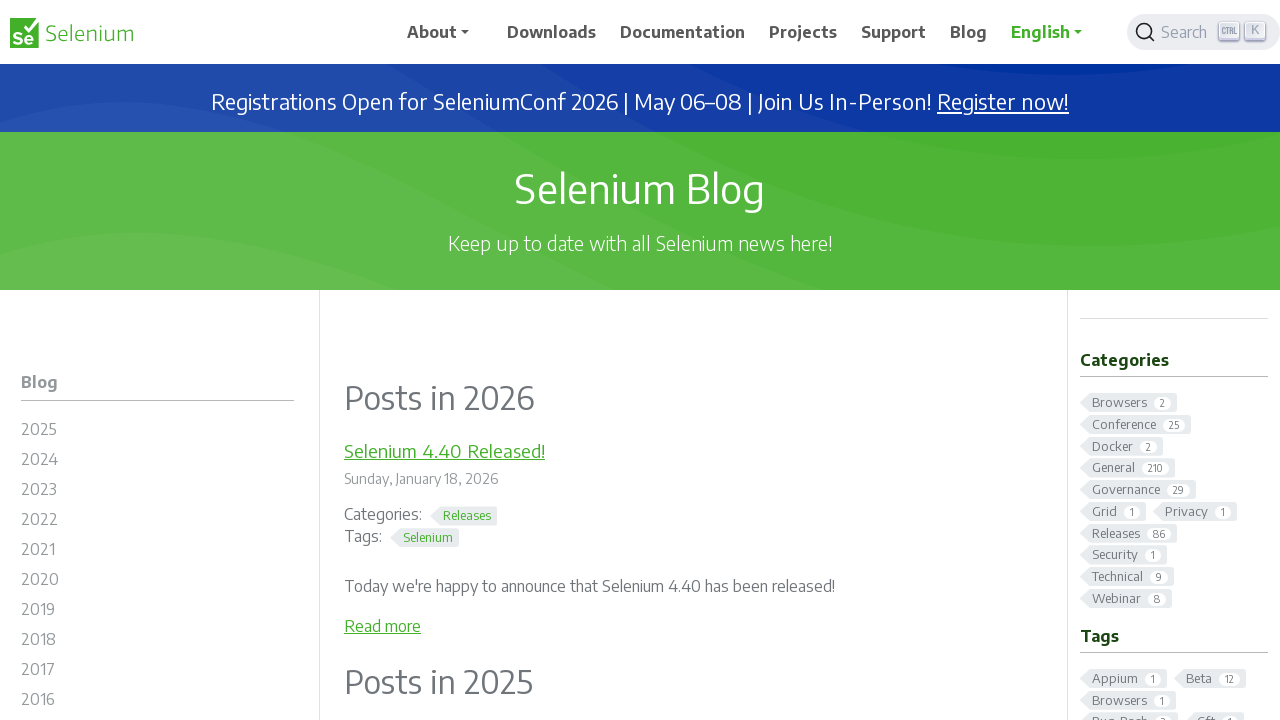

Found 10 article links to test
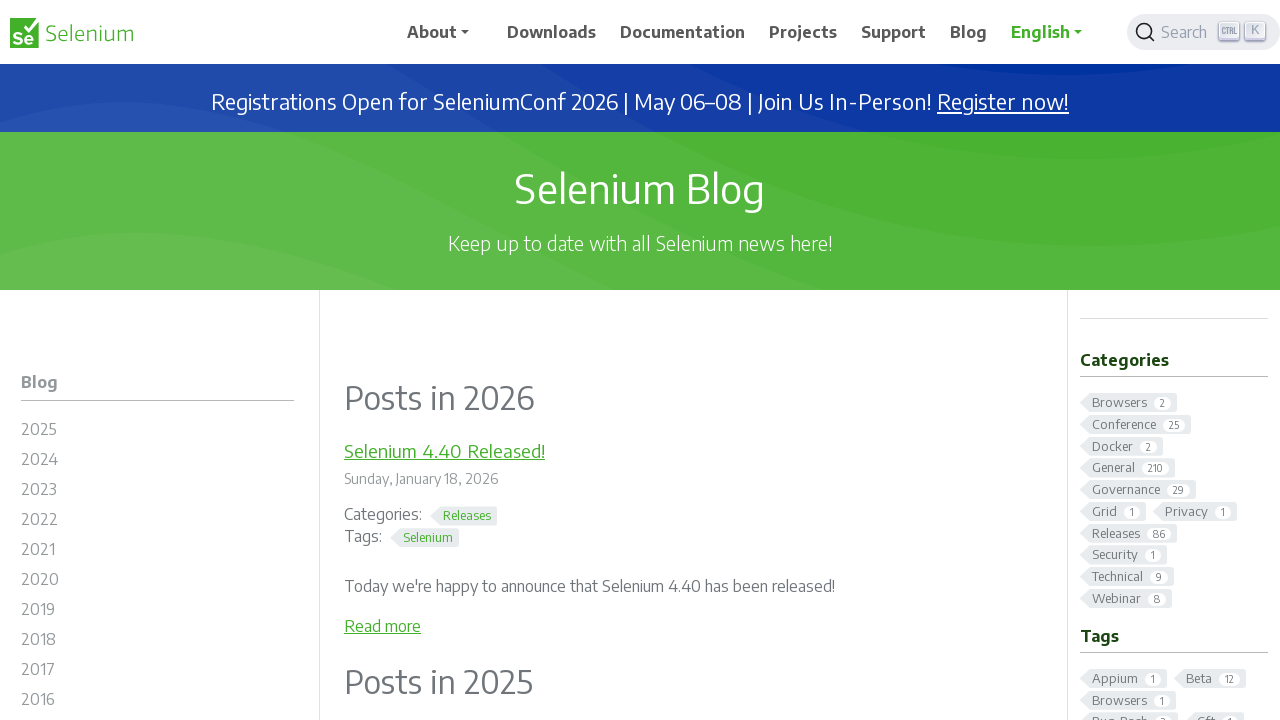

Located article link #1 of 10
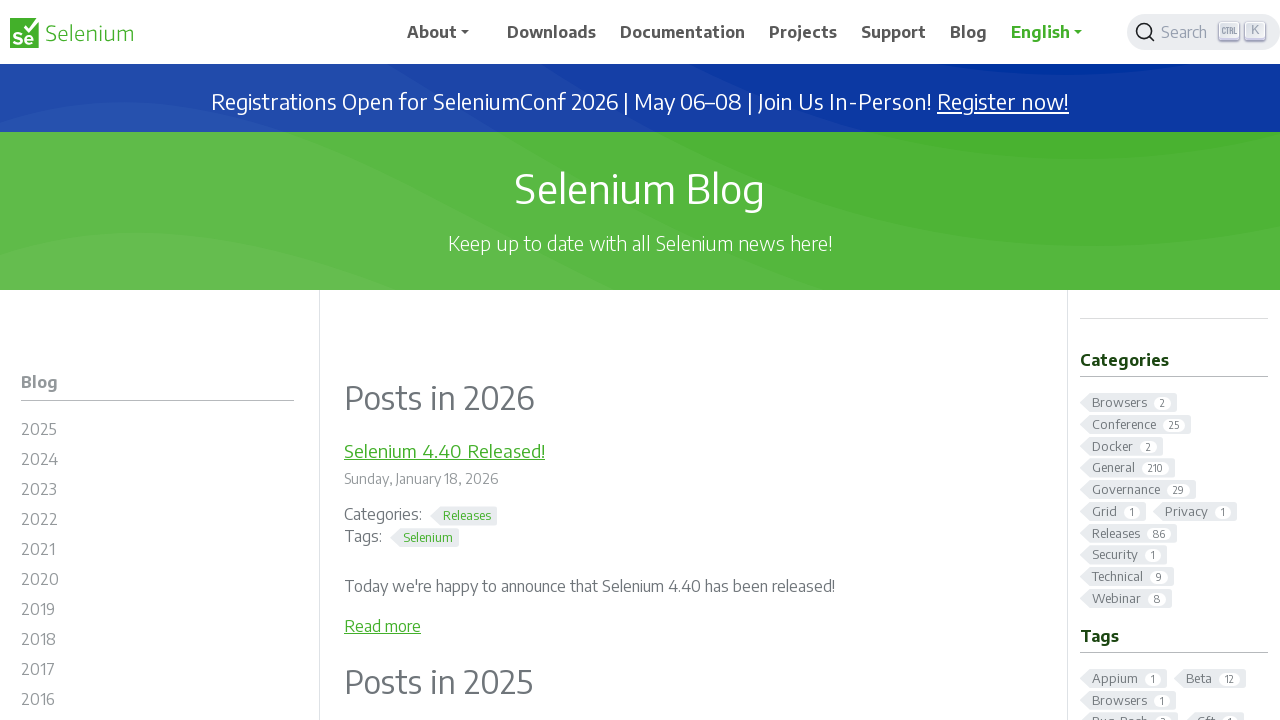

Pressed Control key to prepare for opening link in new tab
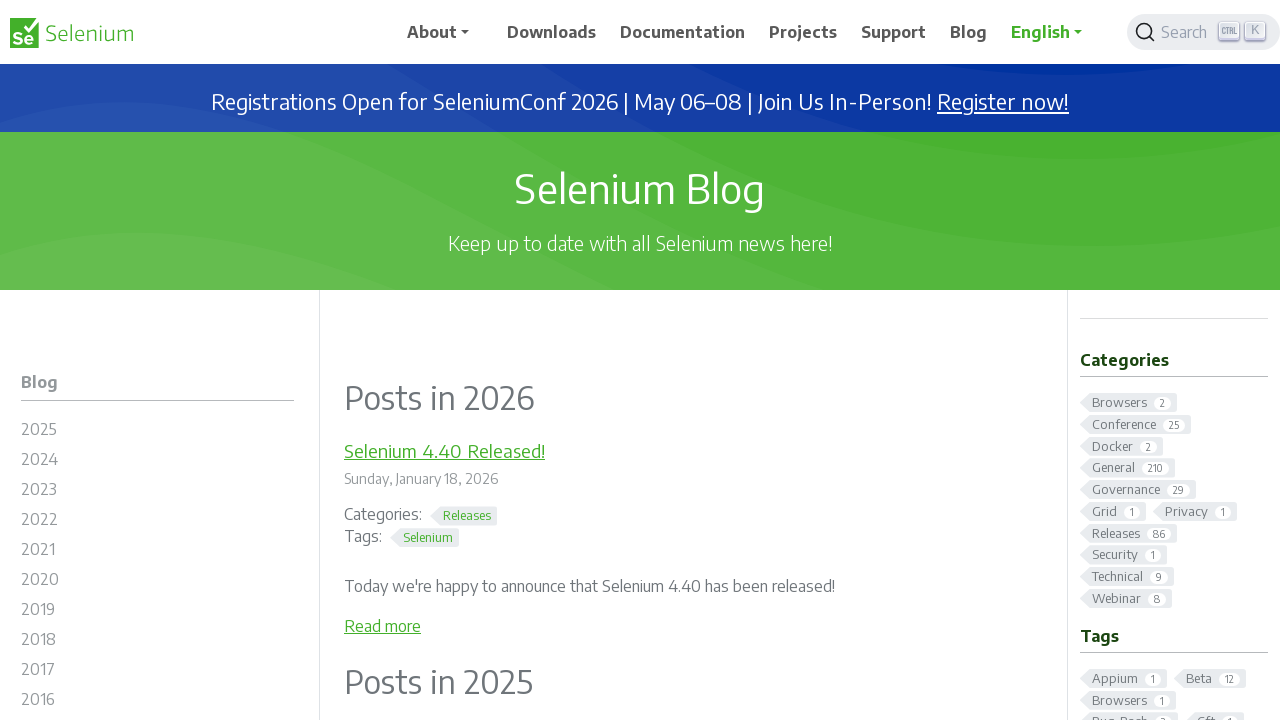

Clicked article link #1 with Control key to open in new tab at (444, 451) on a.selenium-link >> nth=0
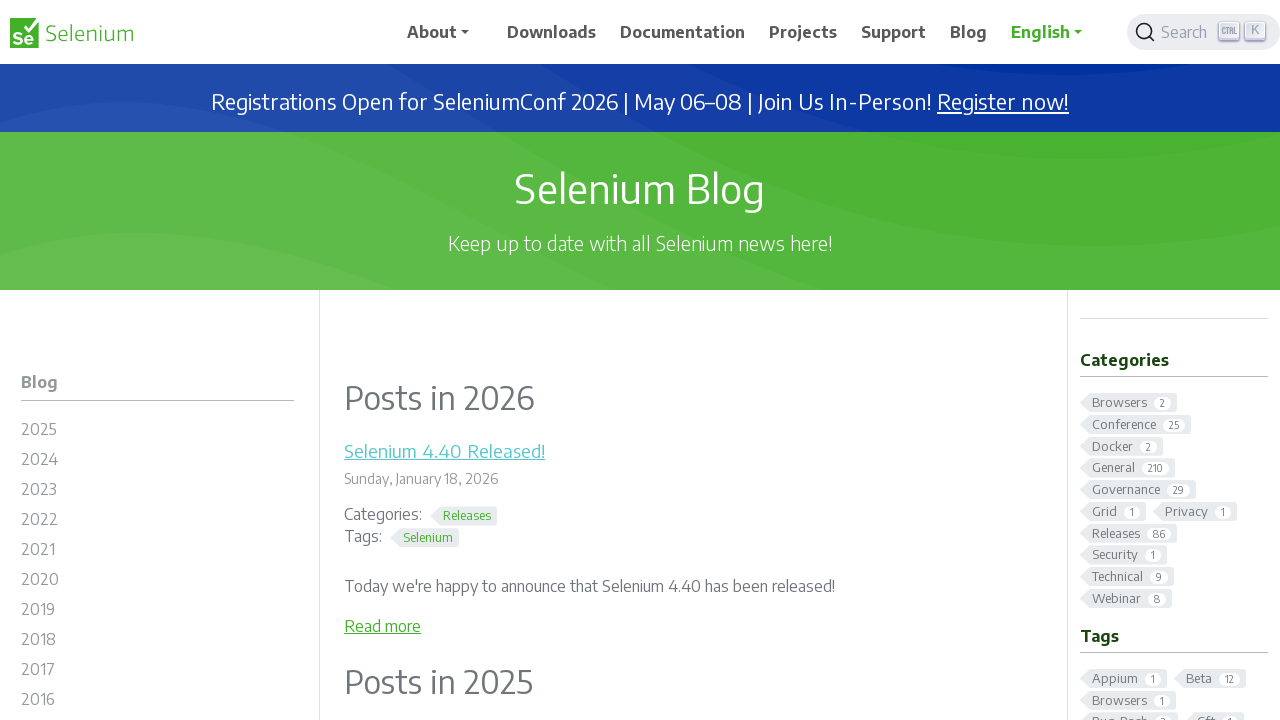

Released Control key after clicking article link #1
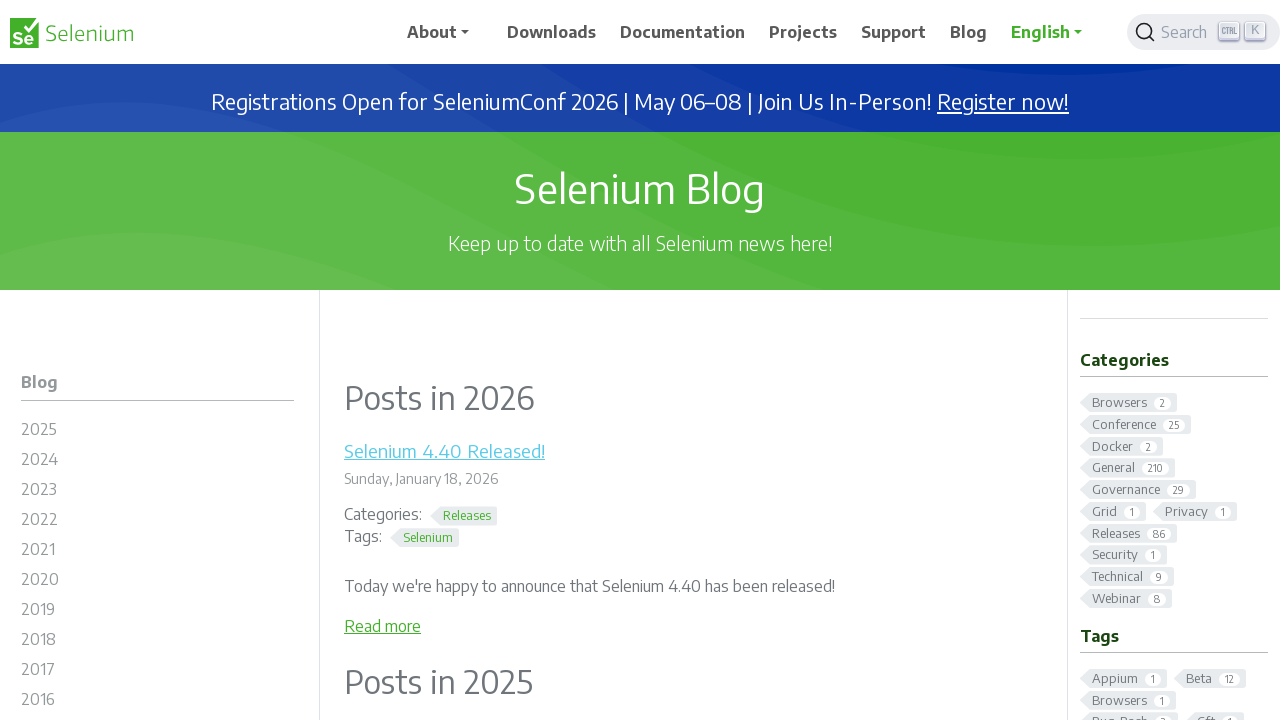

Located article link #2 of 10
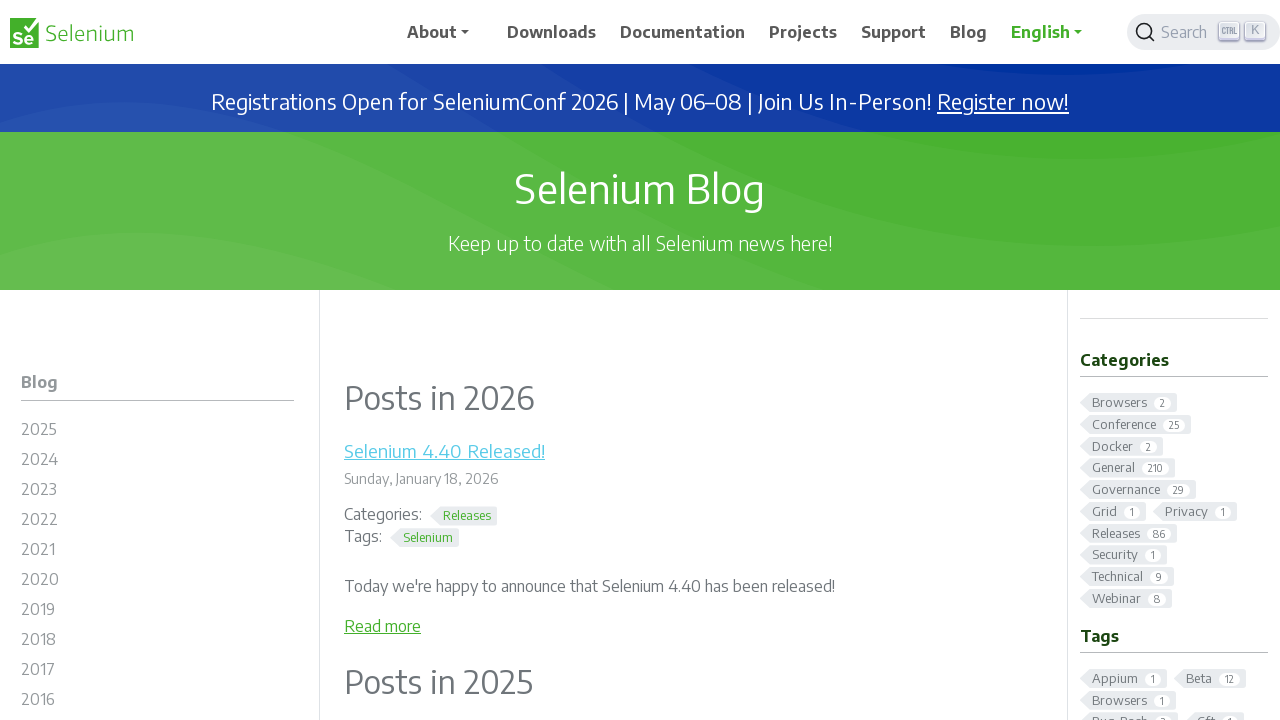

Pressed Control key to prepare for opening link in new tab
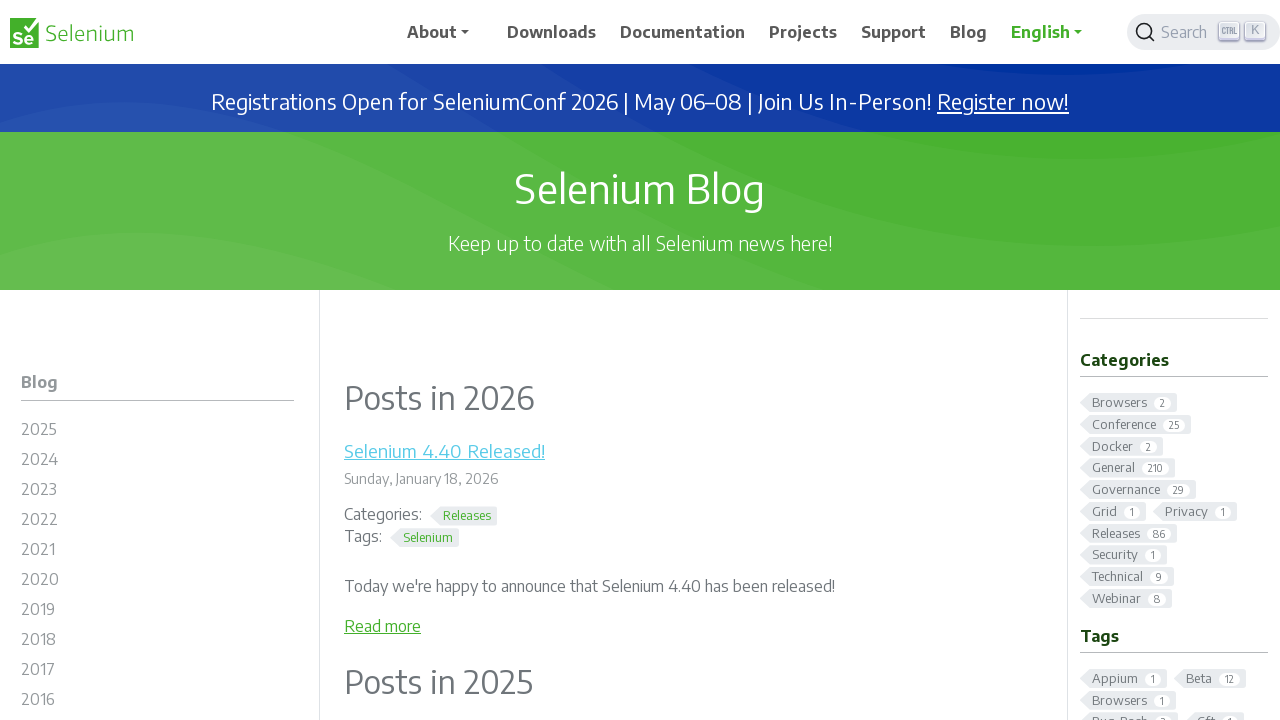

Clicked article link #2 with Control key to open in new tab at (443, 361) on a.selenium-link >> nth=1
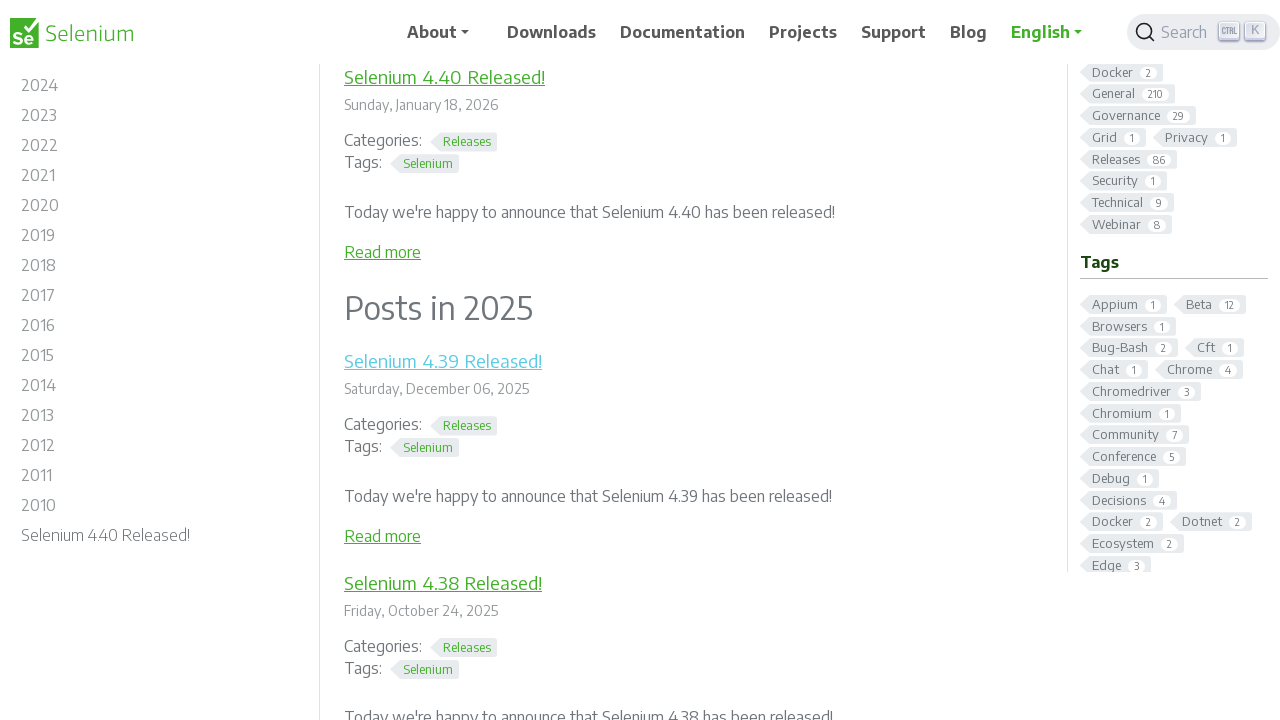

Released Control key after clicking article link #2
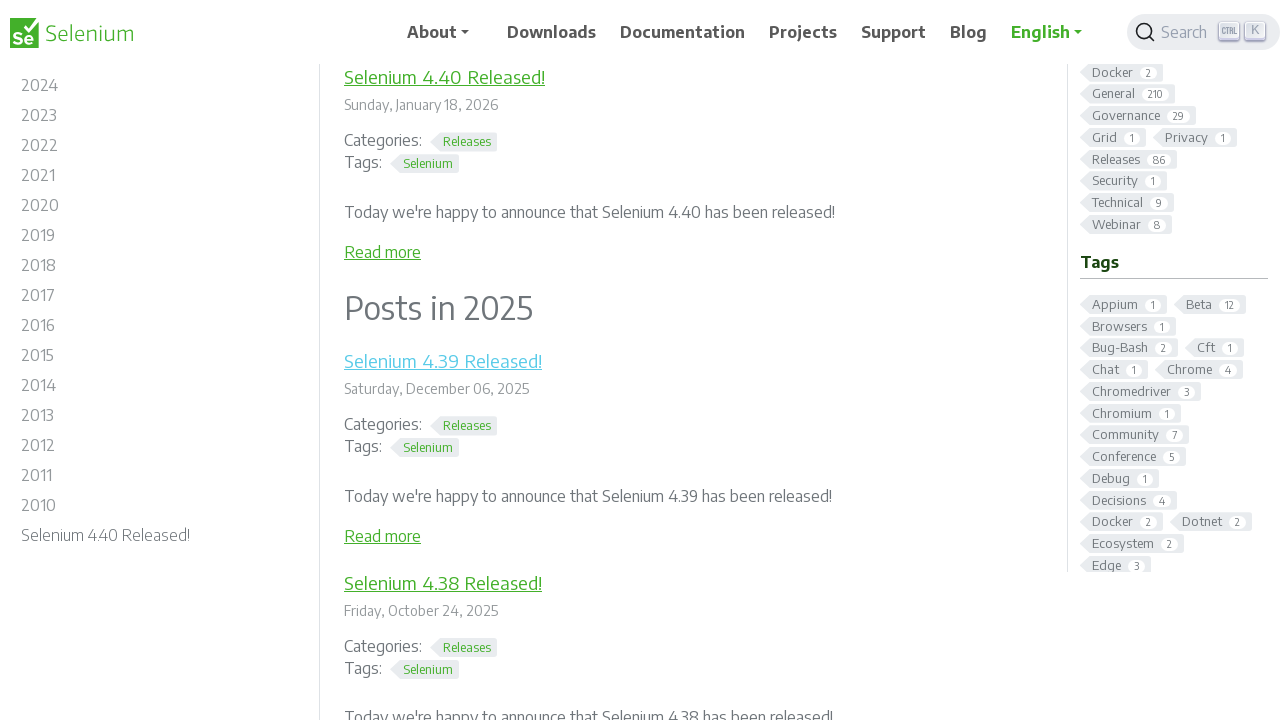

Located article link #3 of 10
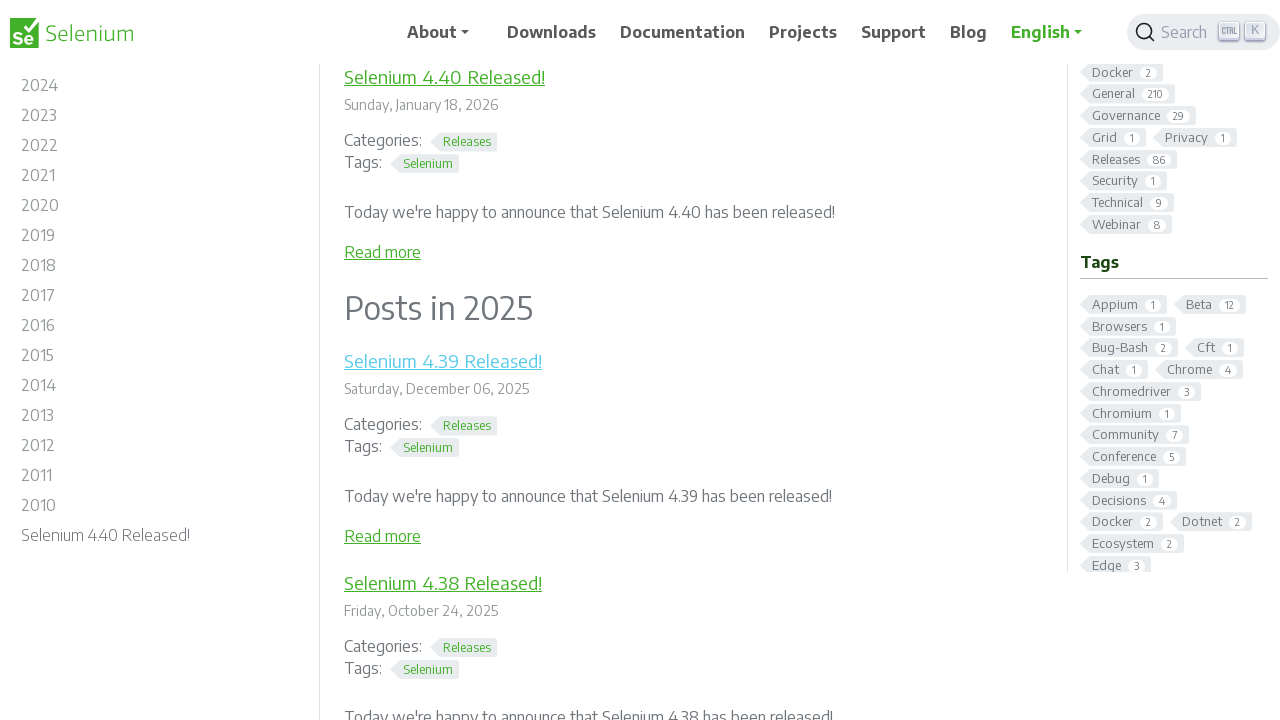

Pressed Control key to prepare for opening link in new tab
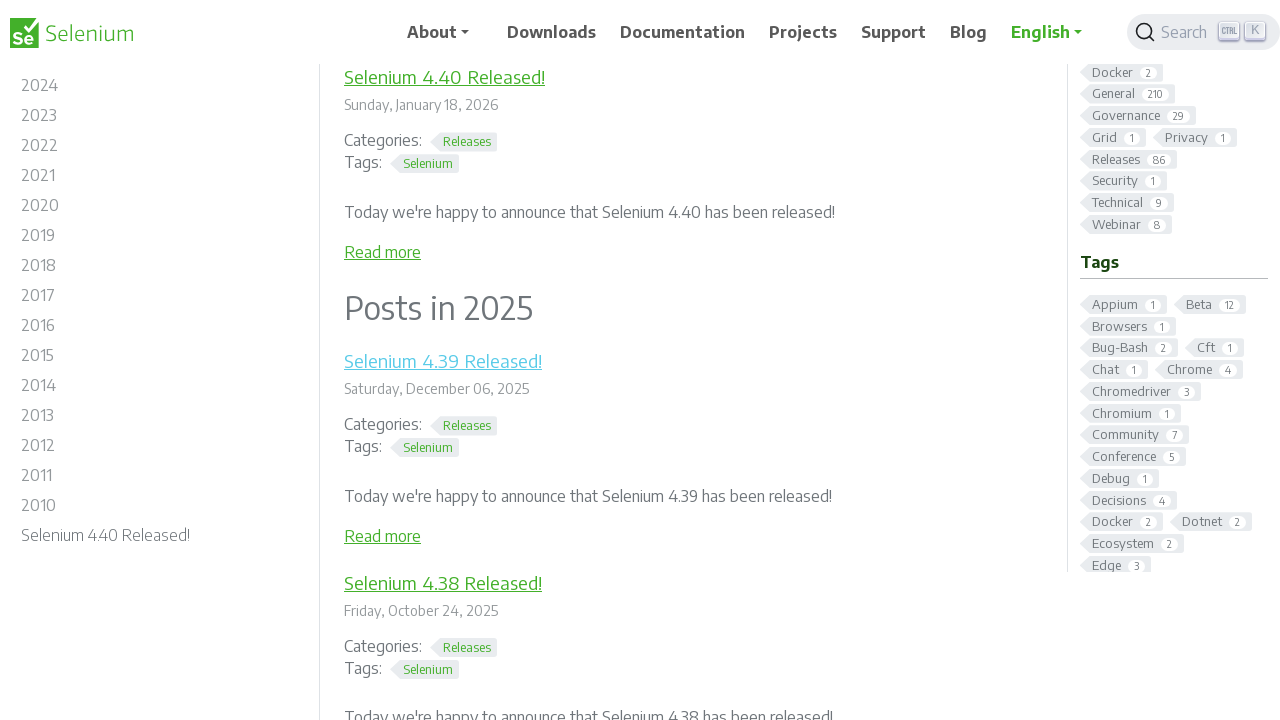

Clicked article link #3 with Control key to open in new tab at (443, 582) on a.selenium-link >> nth=2
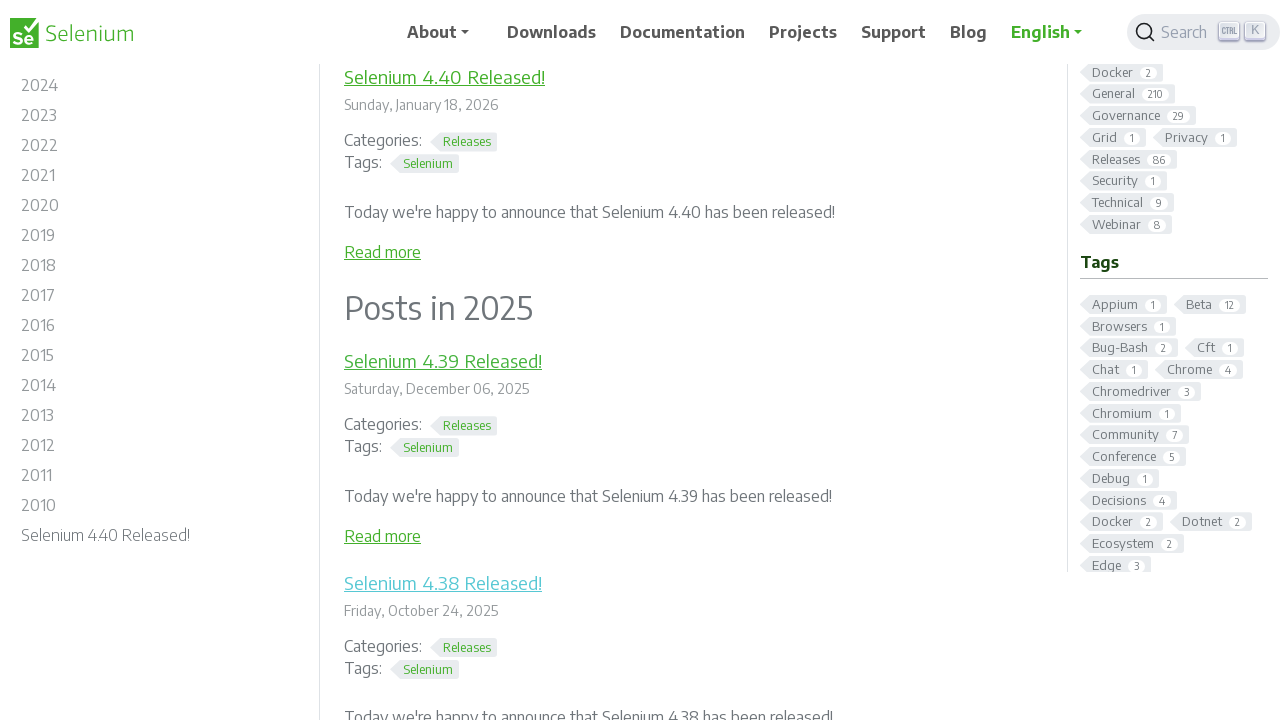

Released Control key after clicking article link #3
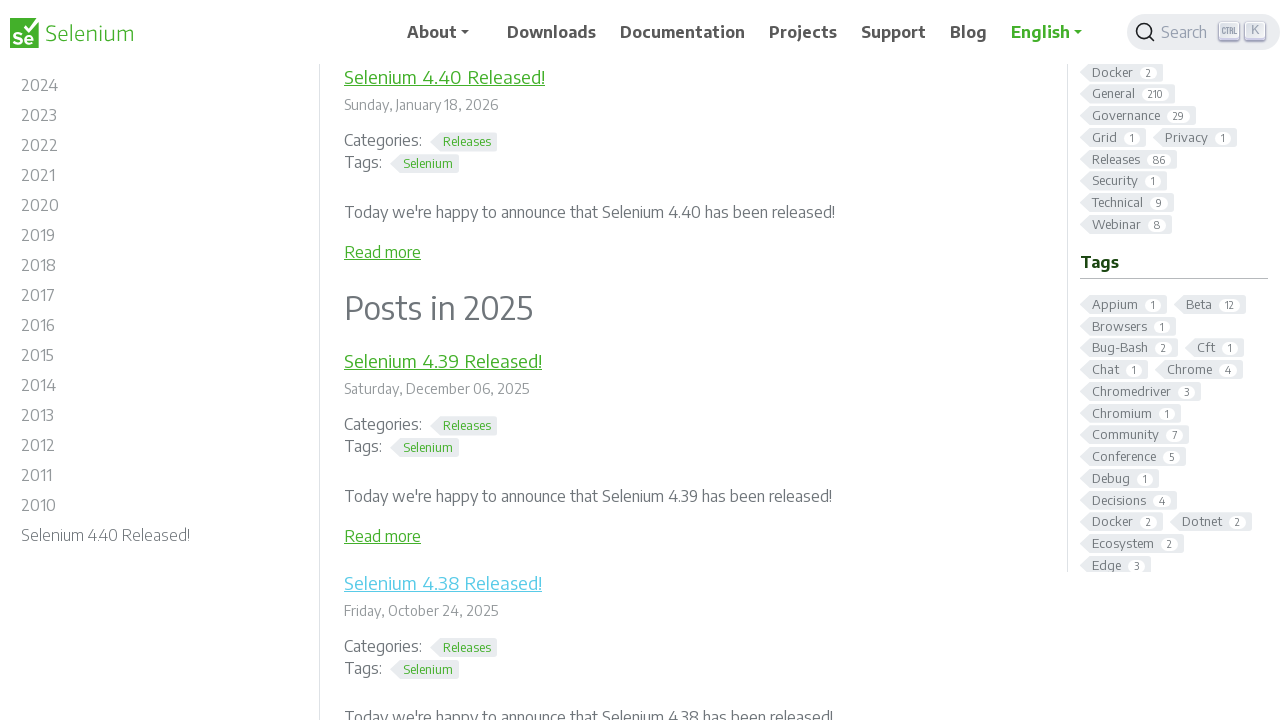

Located article link #4 of 10
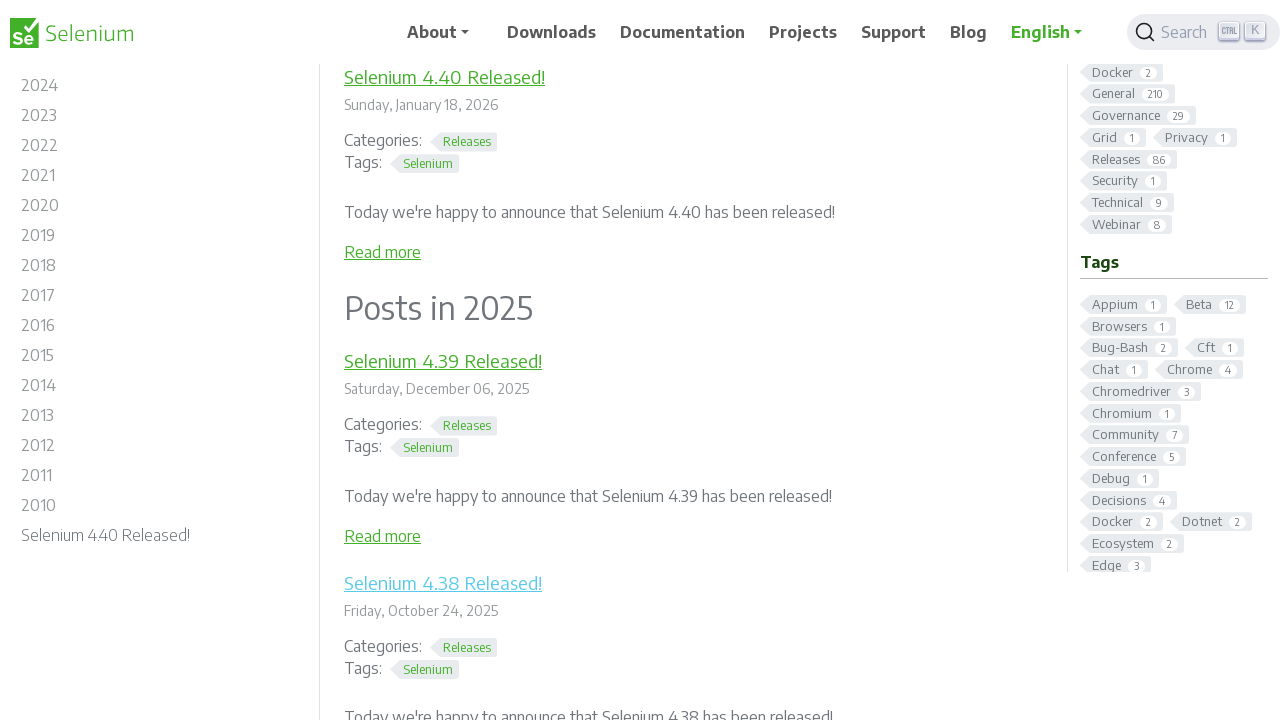

Pressed Control key to prepare for opening link in new tab
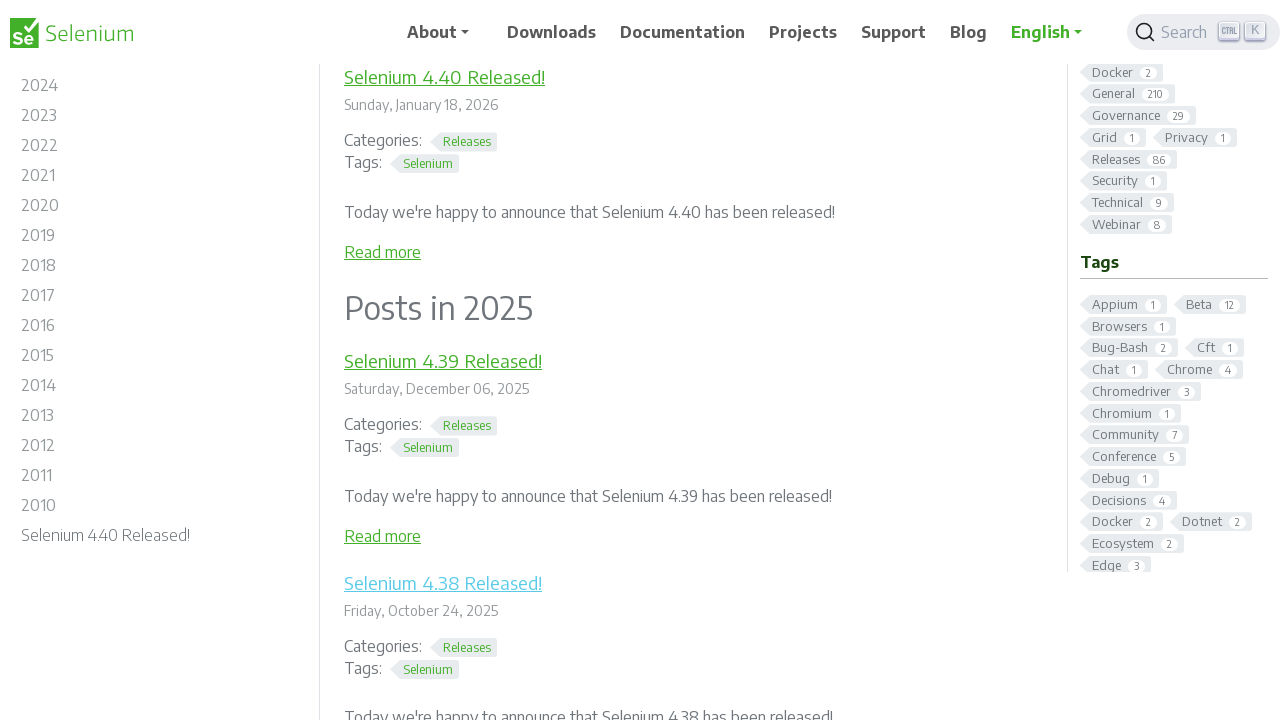

Clicked article link #4 with Control key to open in new tab at (442, 361) on a.selenium-link >> nth=3
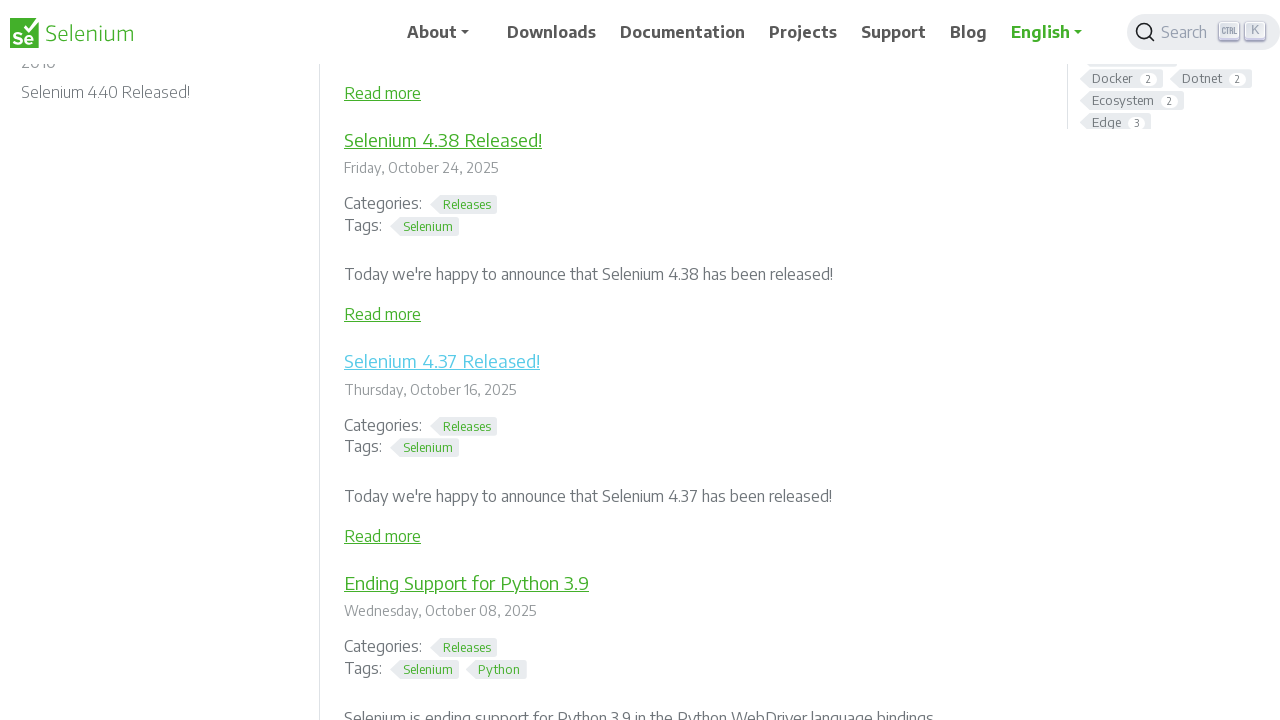

Released Control key after clicking article link #4
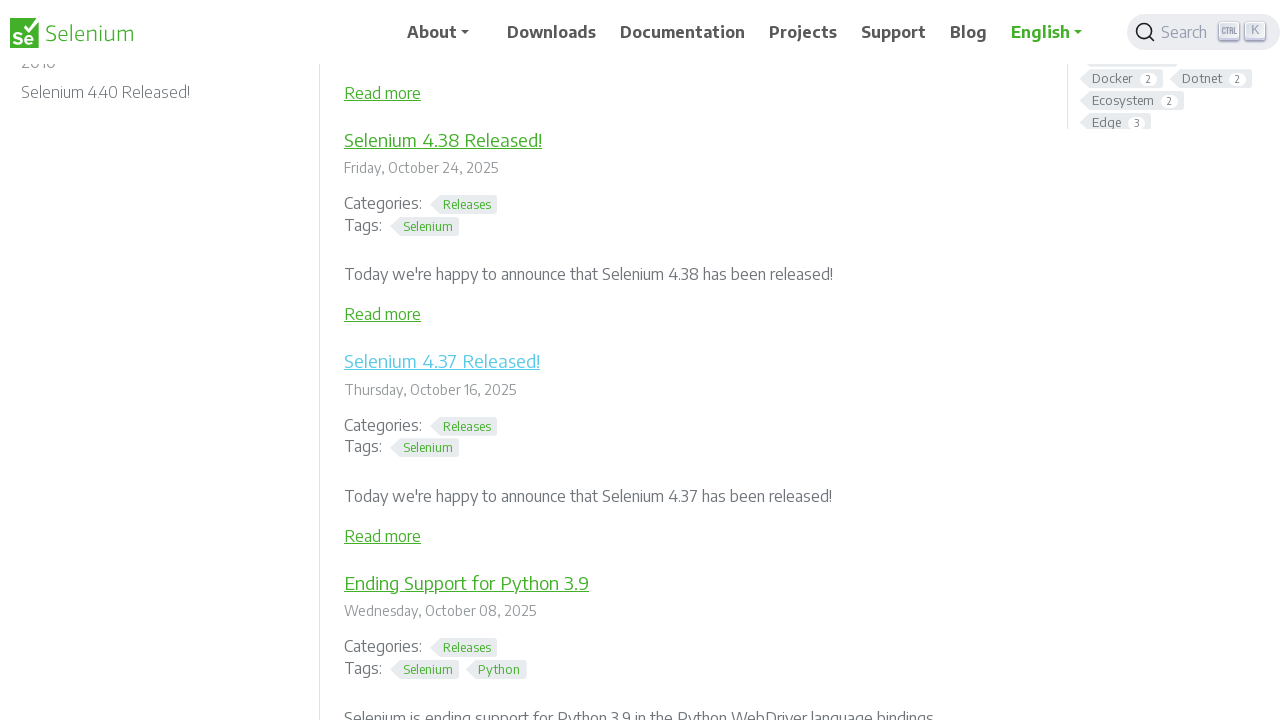

Located article link #5 of 10
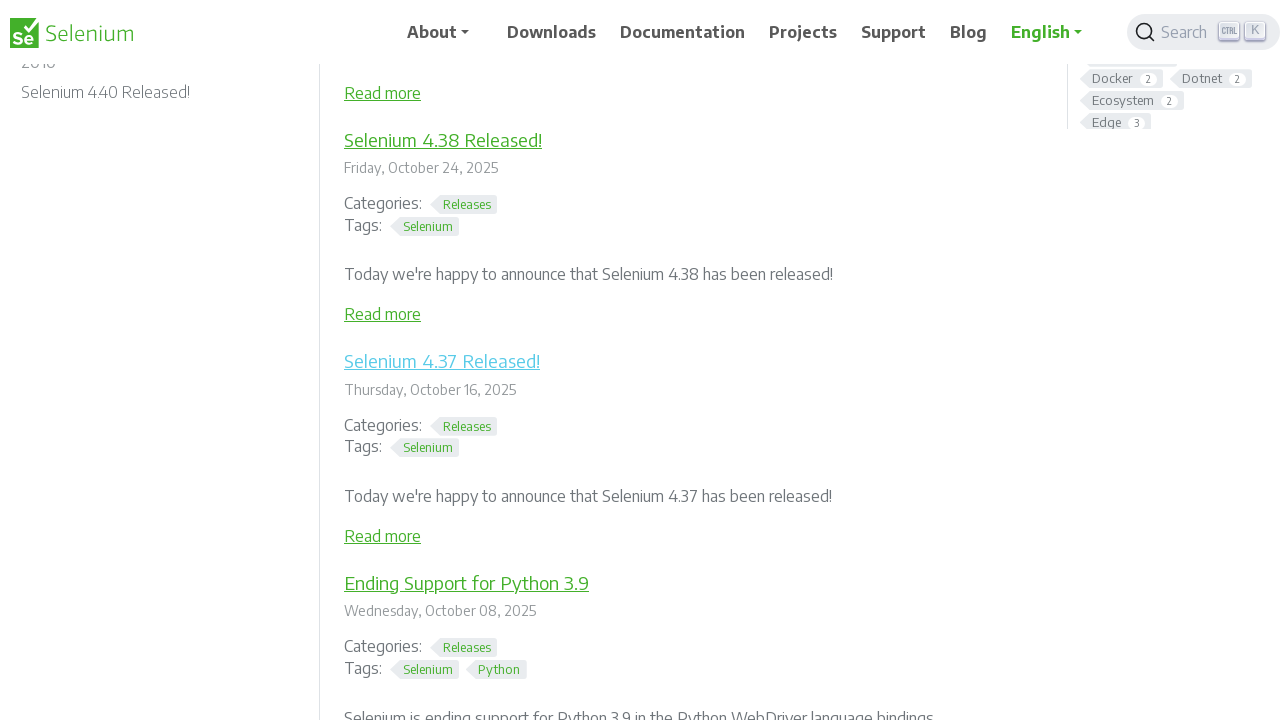

Pressed Control key to prepare for opening link in new tab
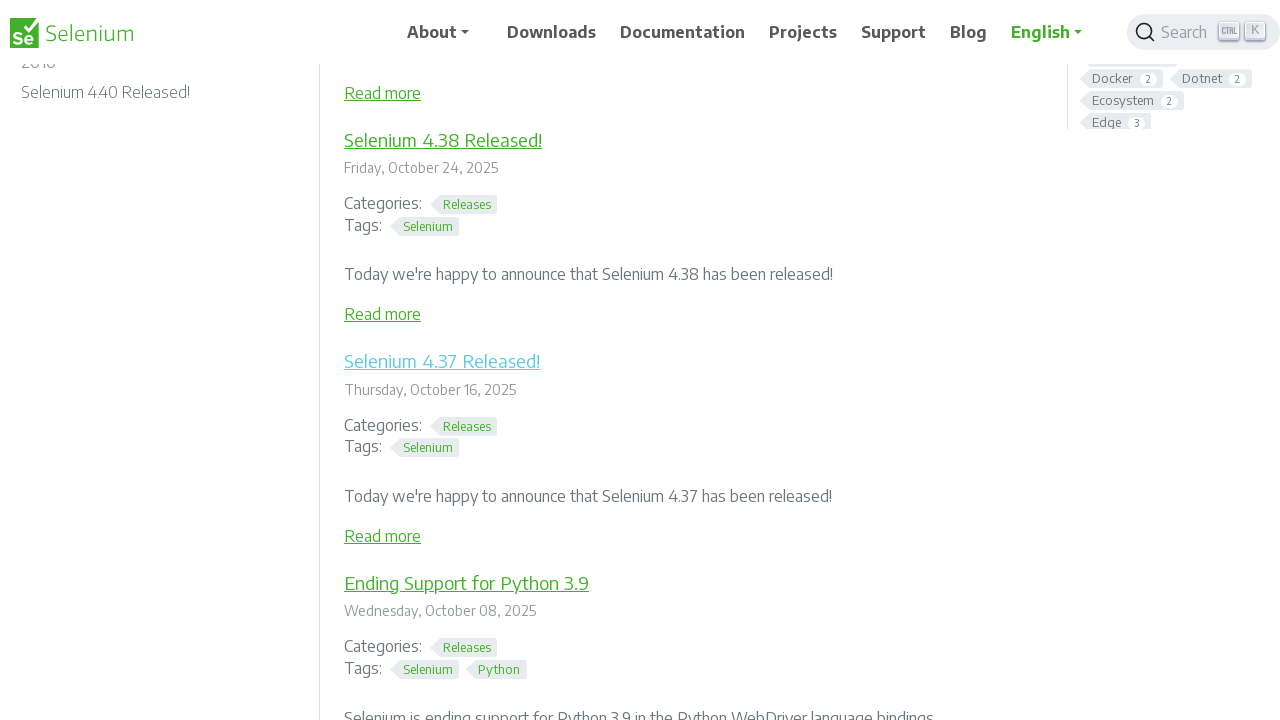

Clicked article link #5 with Control key to open in new tab at (466, 582) on a.selenium-link >> nth=4
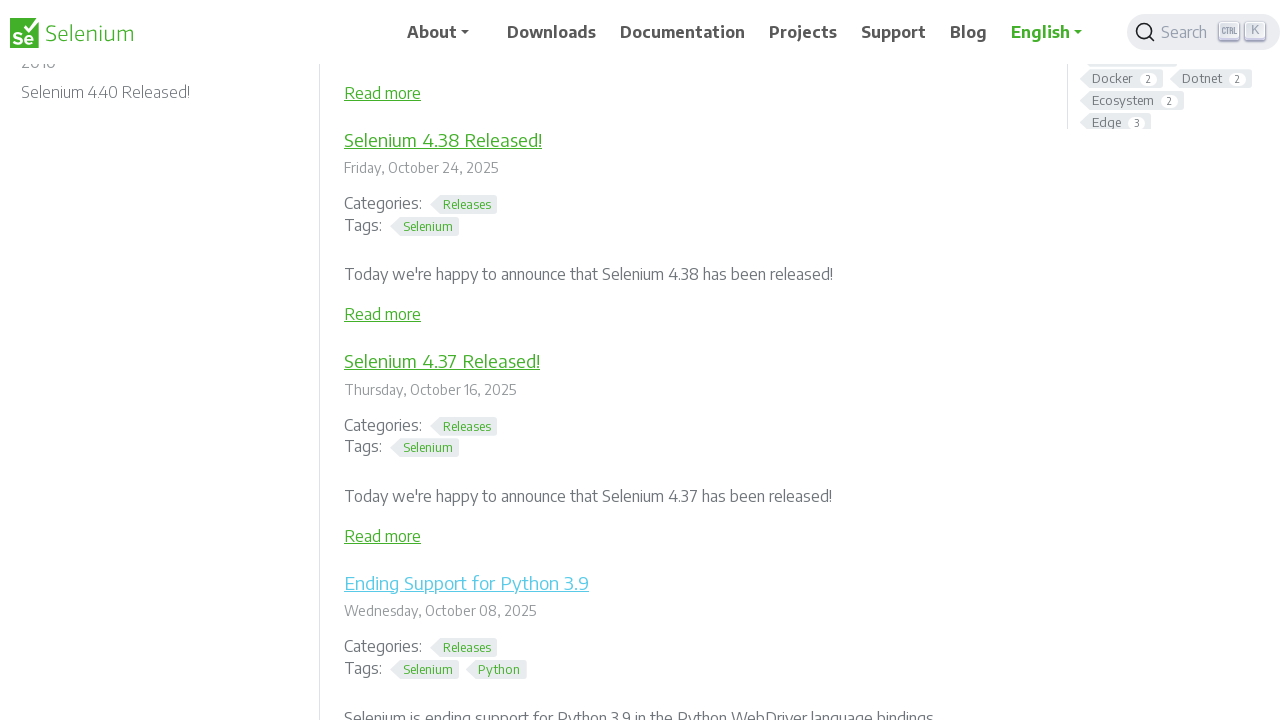

Released Control key after clicking article link #5
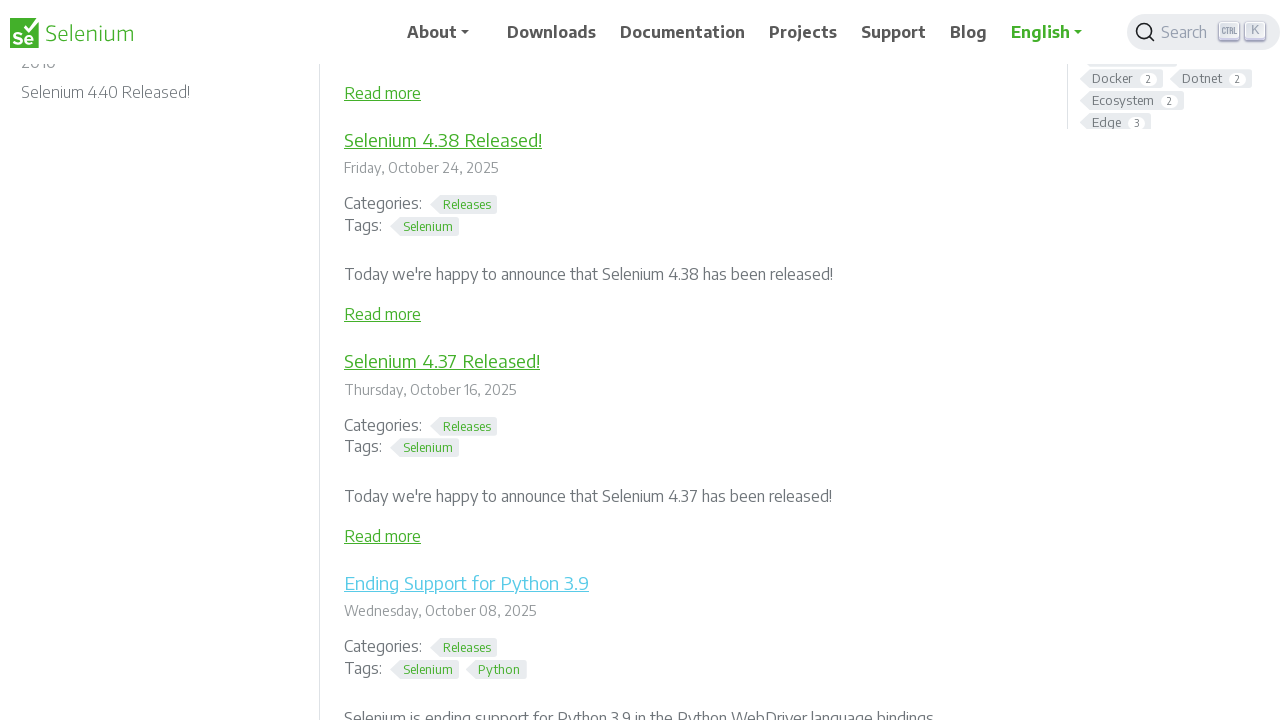

Located article link #6 of 10
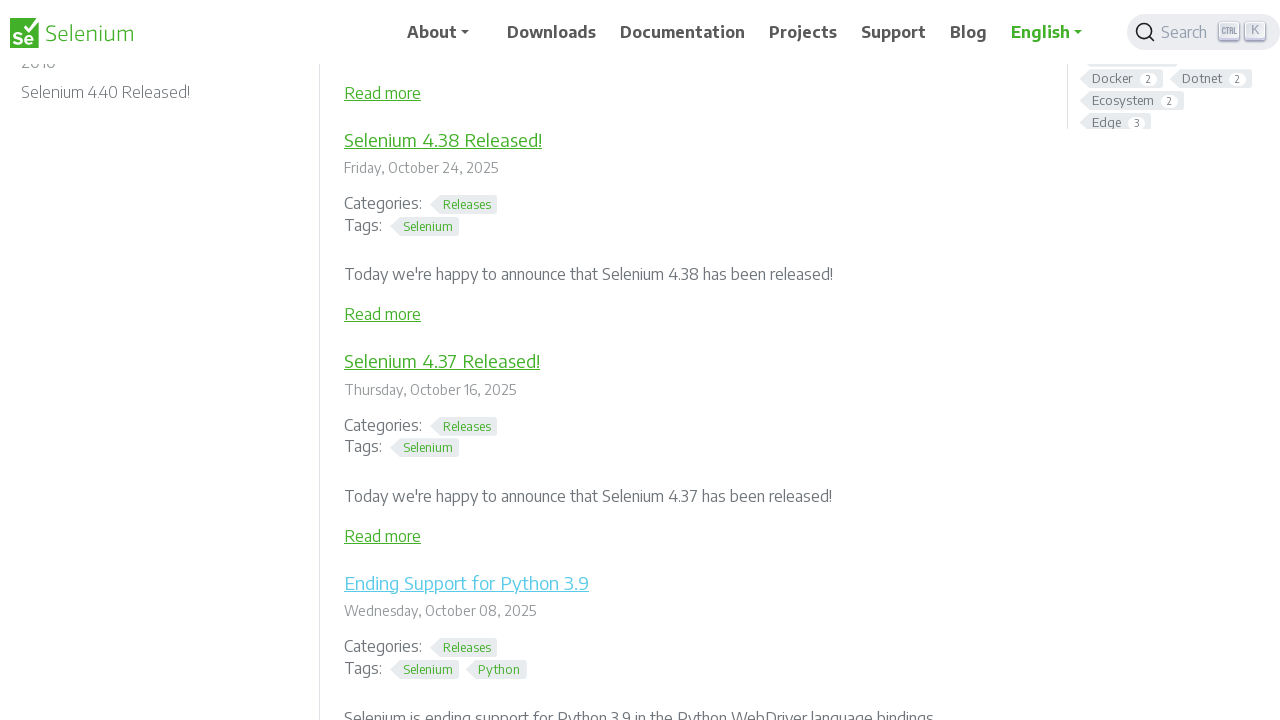

Pressed Control key to prepare for opening link in new tab
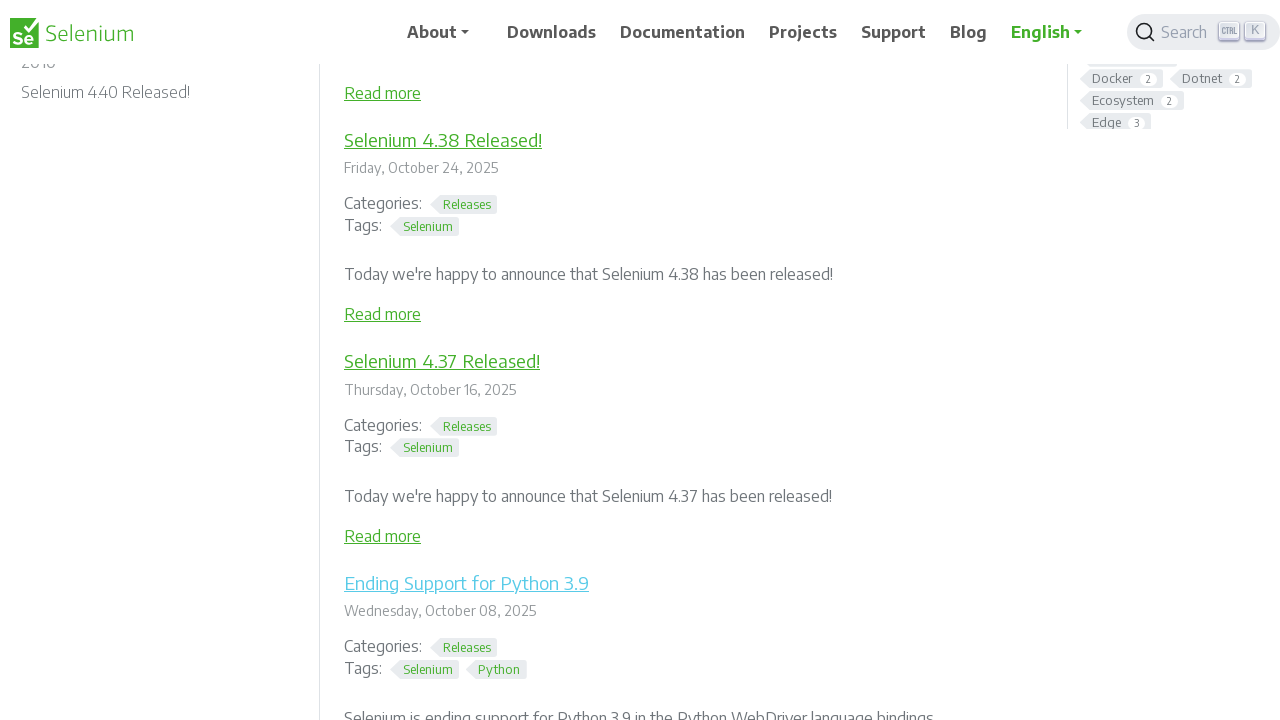

Clicked article link #6 with Control key to open in new tab at (443, 360) on a.selenium-link >> nth=5
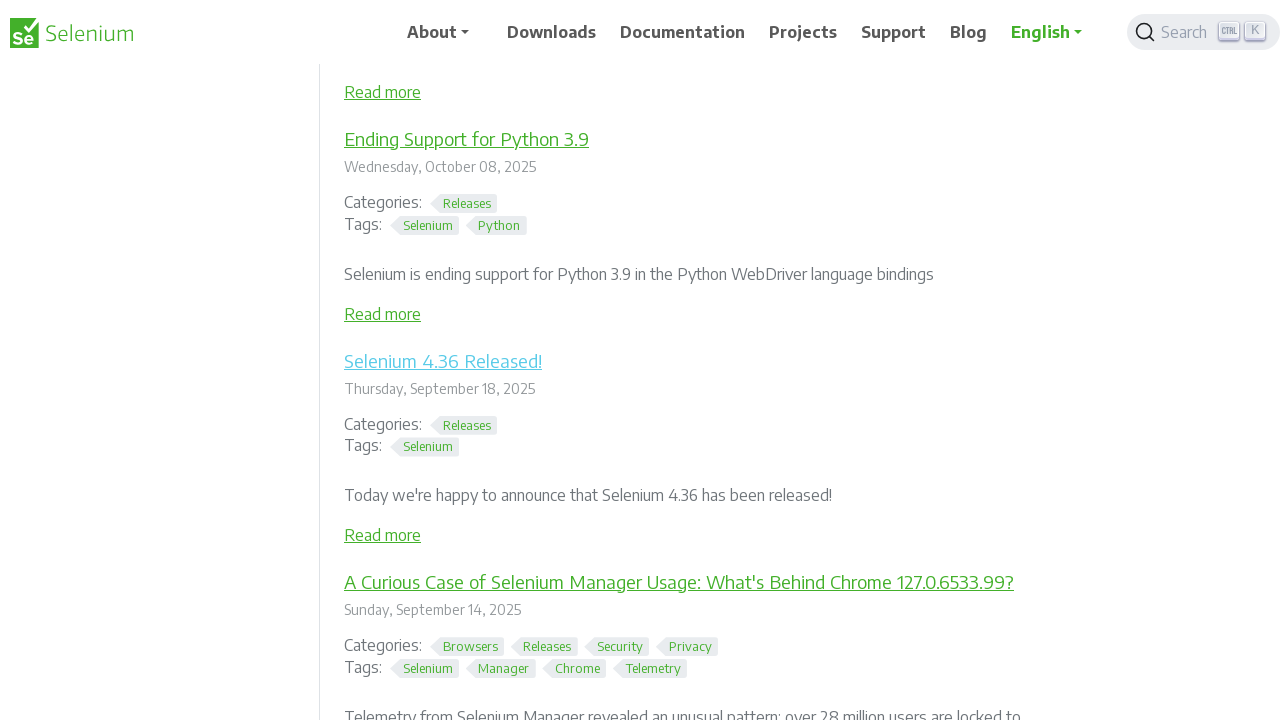

Released Control key after clicking article link #6
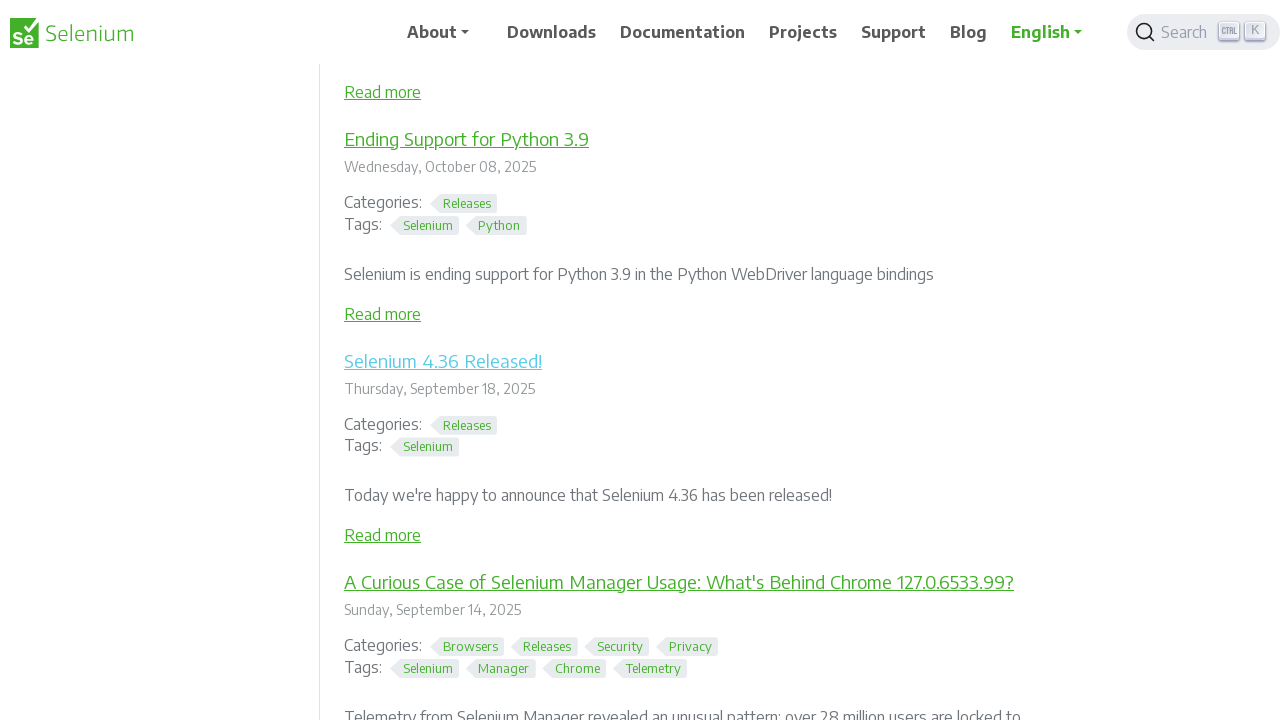

Located article link #7 of 10
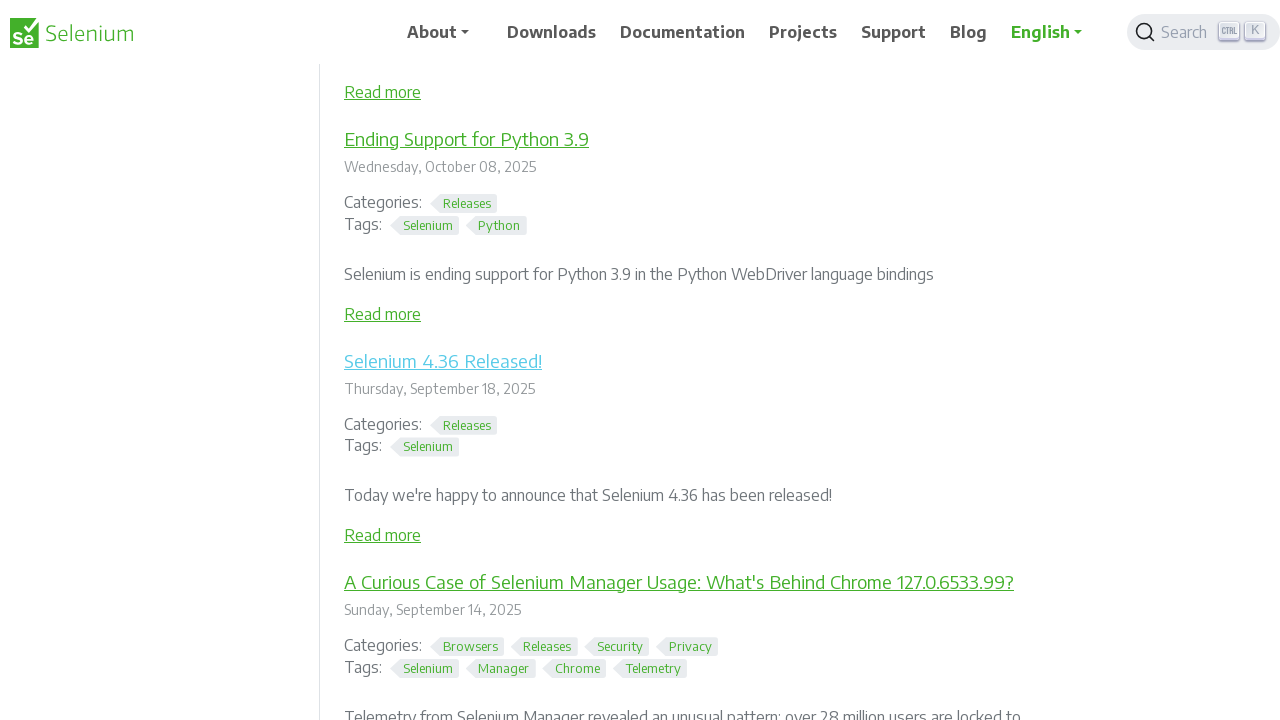

Pressed Control key to prepare for opening link in new tab
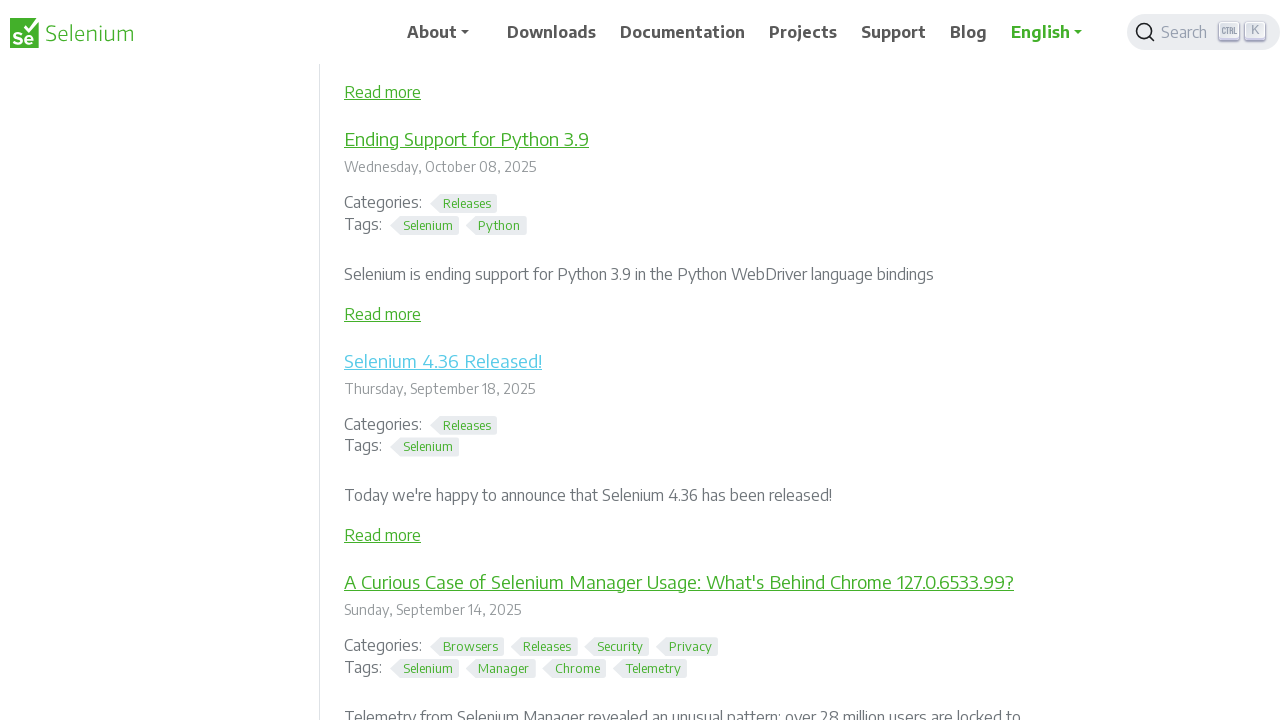

Clicked article link #7 with Control key to open in new tab at (679, 582) on a.selenium-link >> nth=6
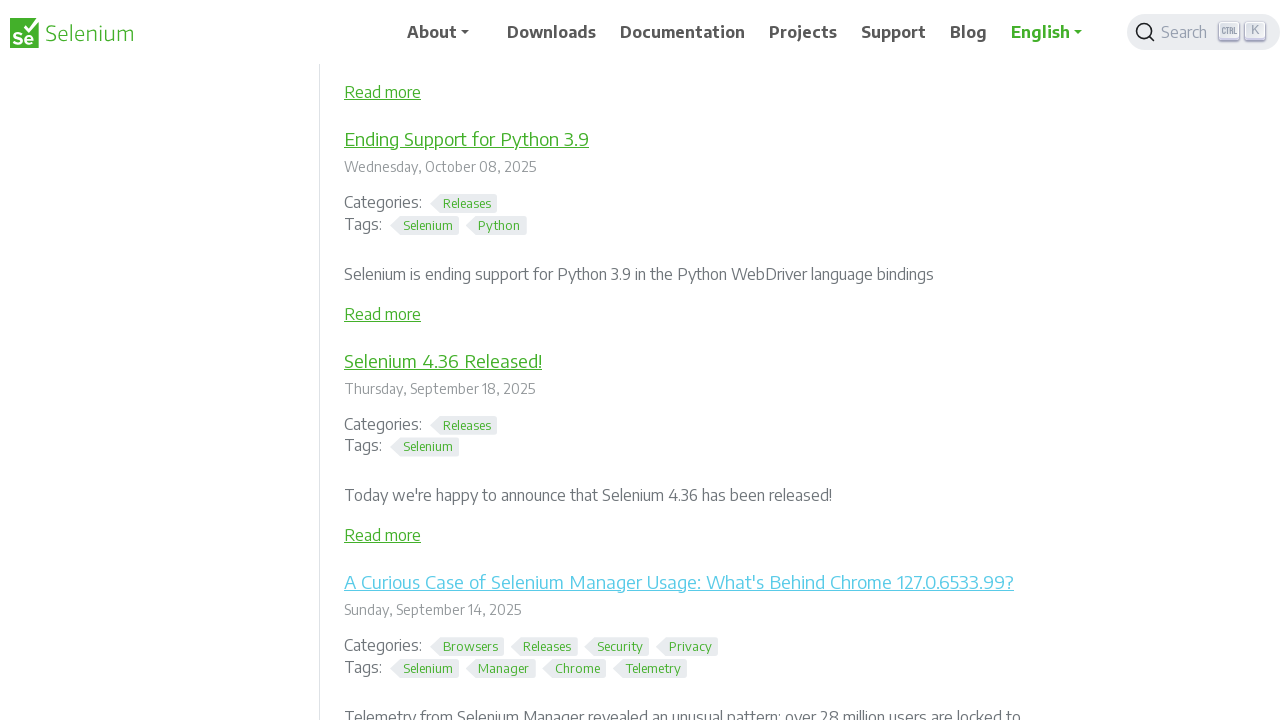

Released Control key after clicking article link #7
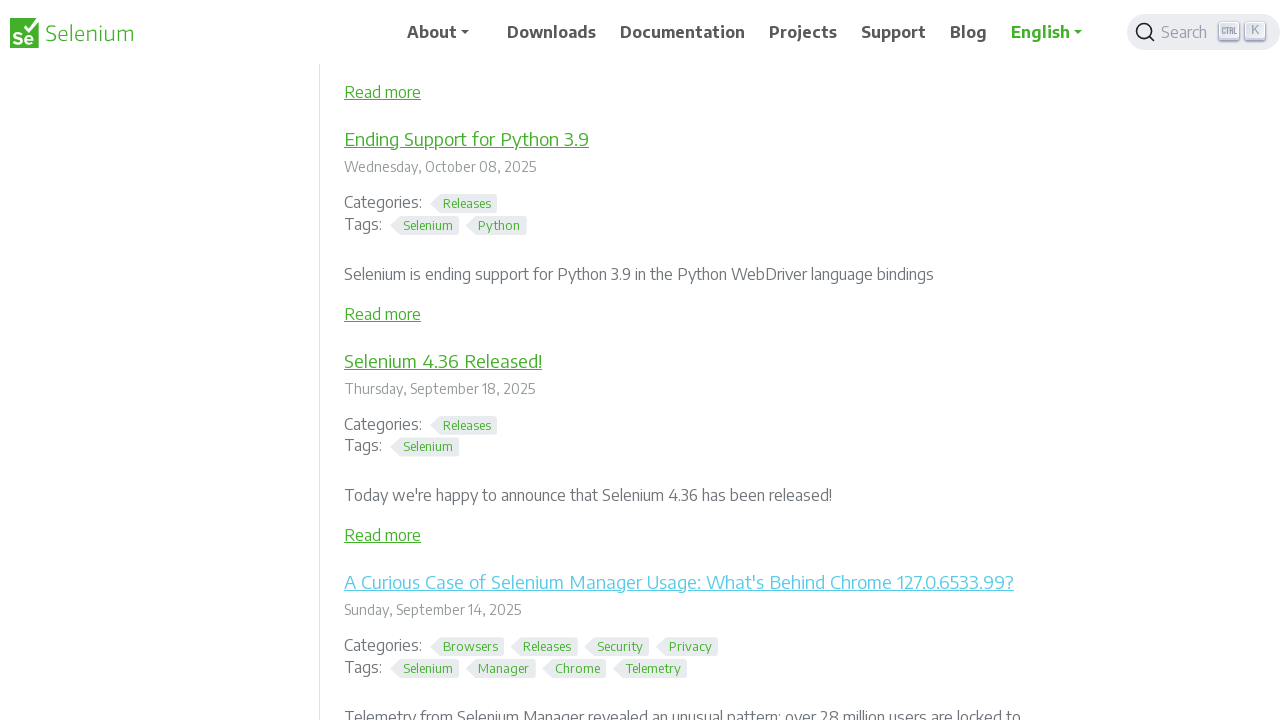

Located article link #8 of 10
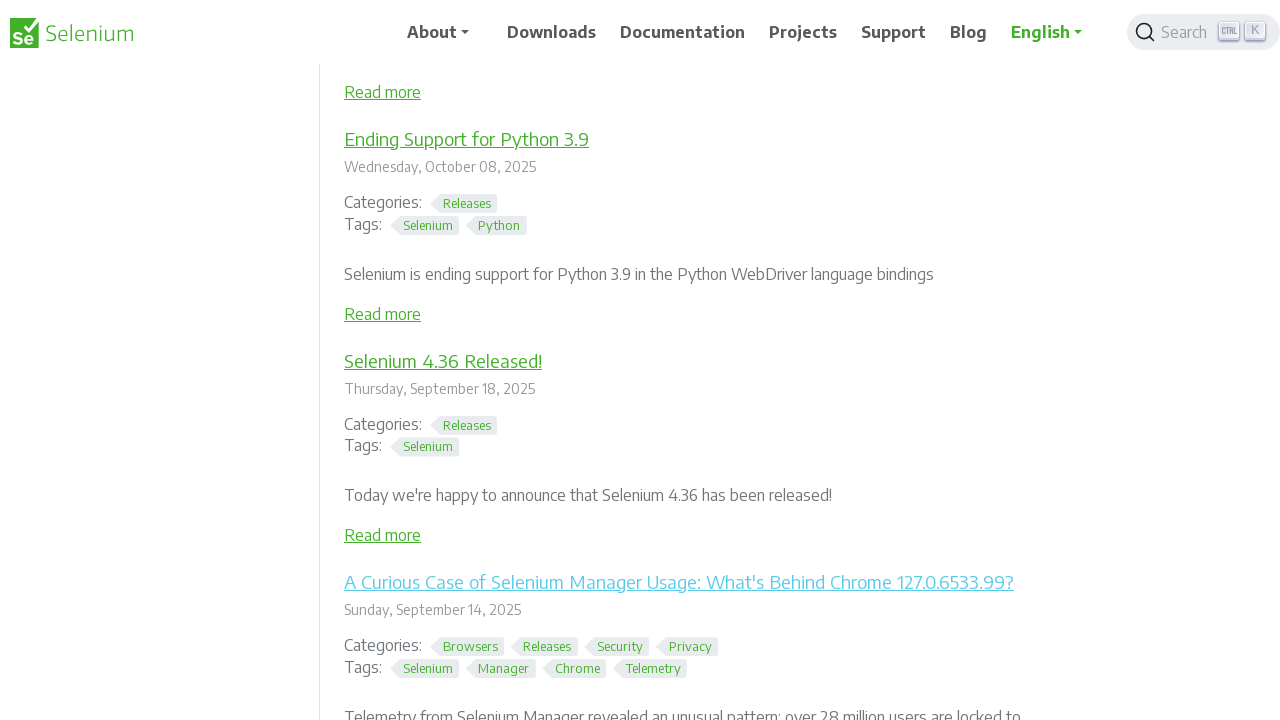

Pressed Control key to prepare for opening link in new tab
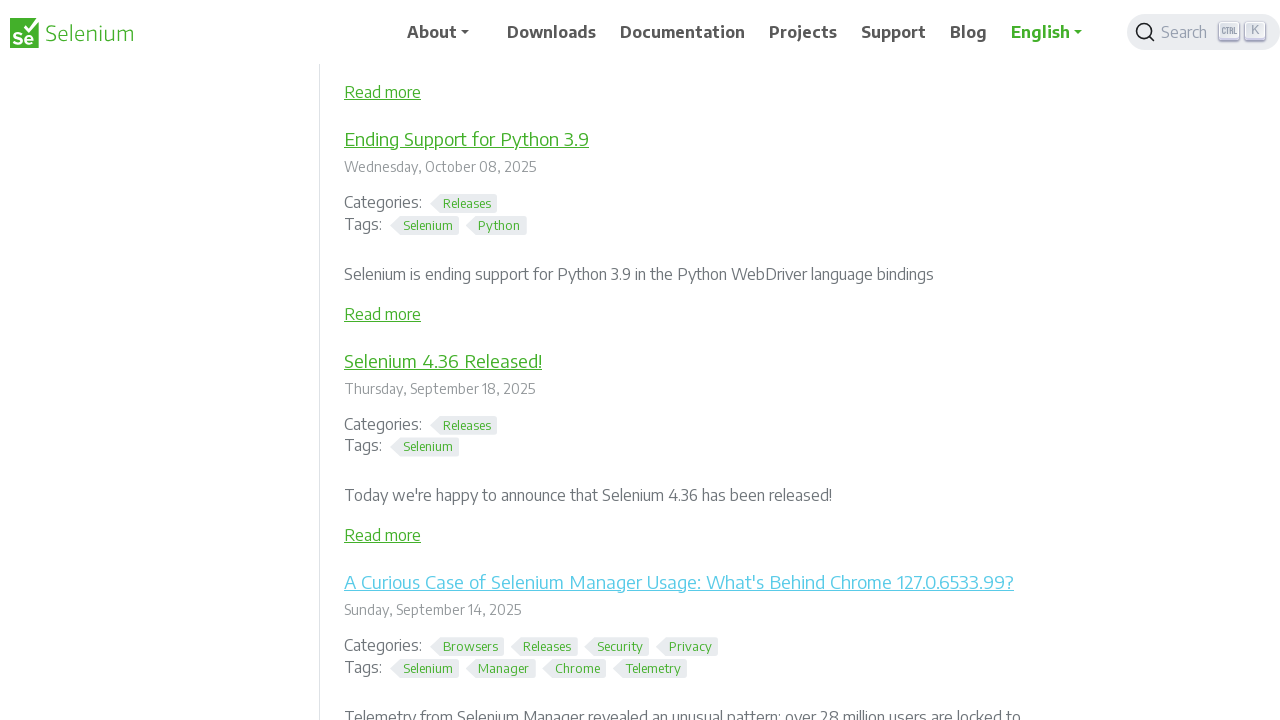

Clicked article link #8 with Control key to open in new tab at (442, 360) on a.selenium-link >> nth=7
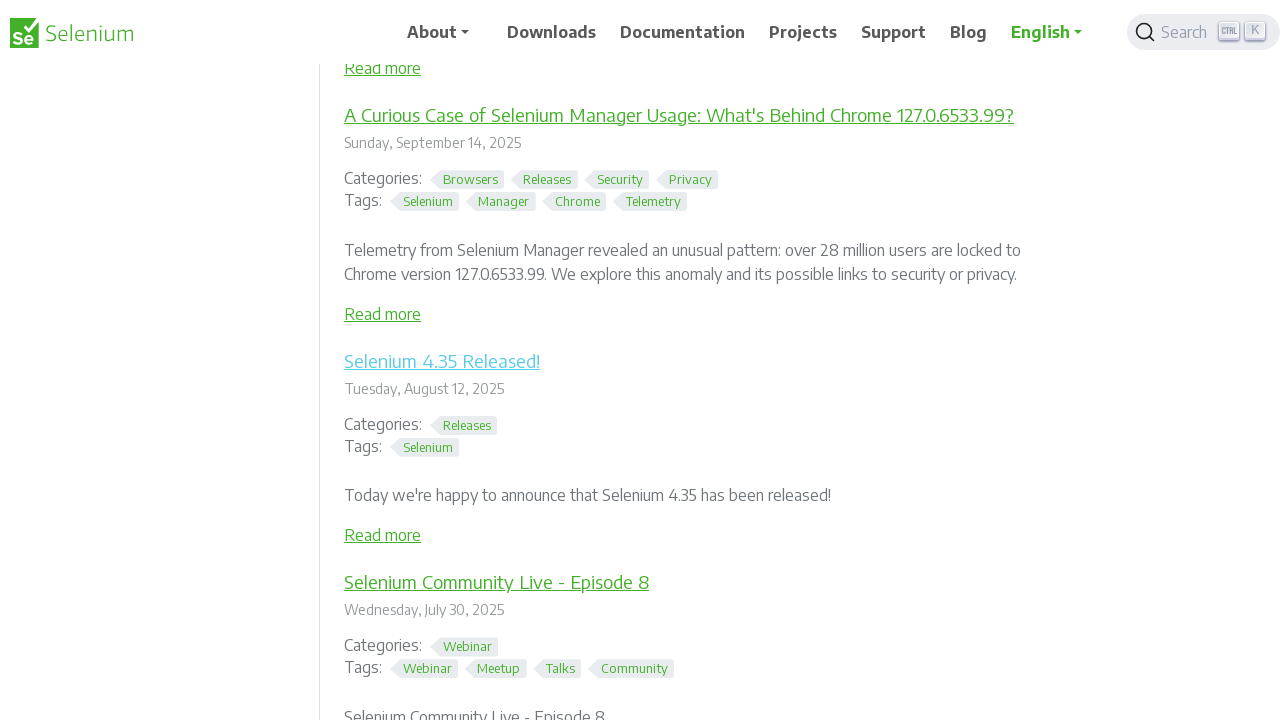

Released Control key after clicking article link #8
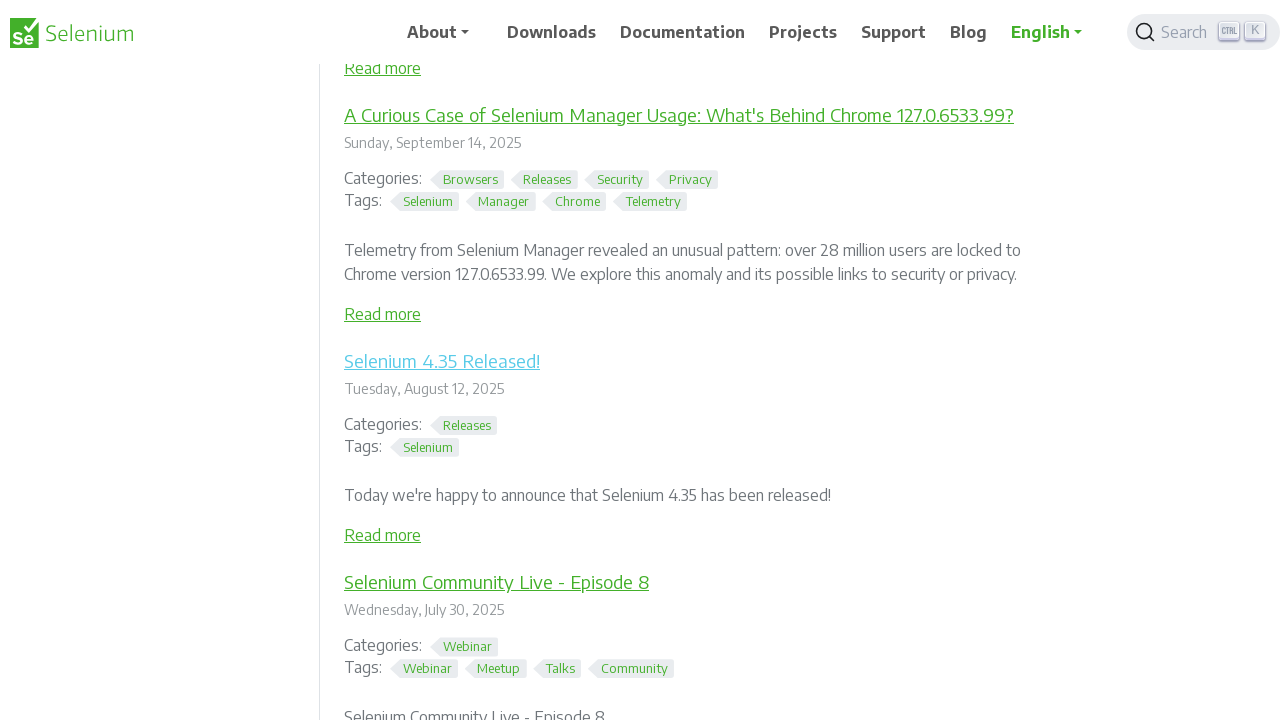

Located article link #9 of 10
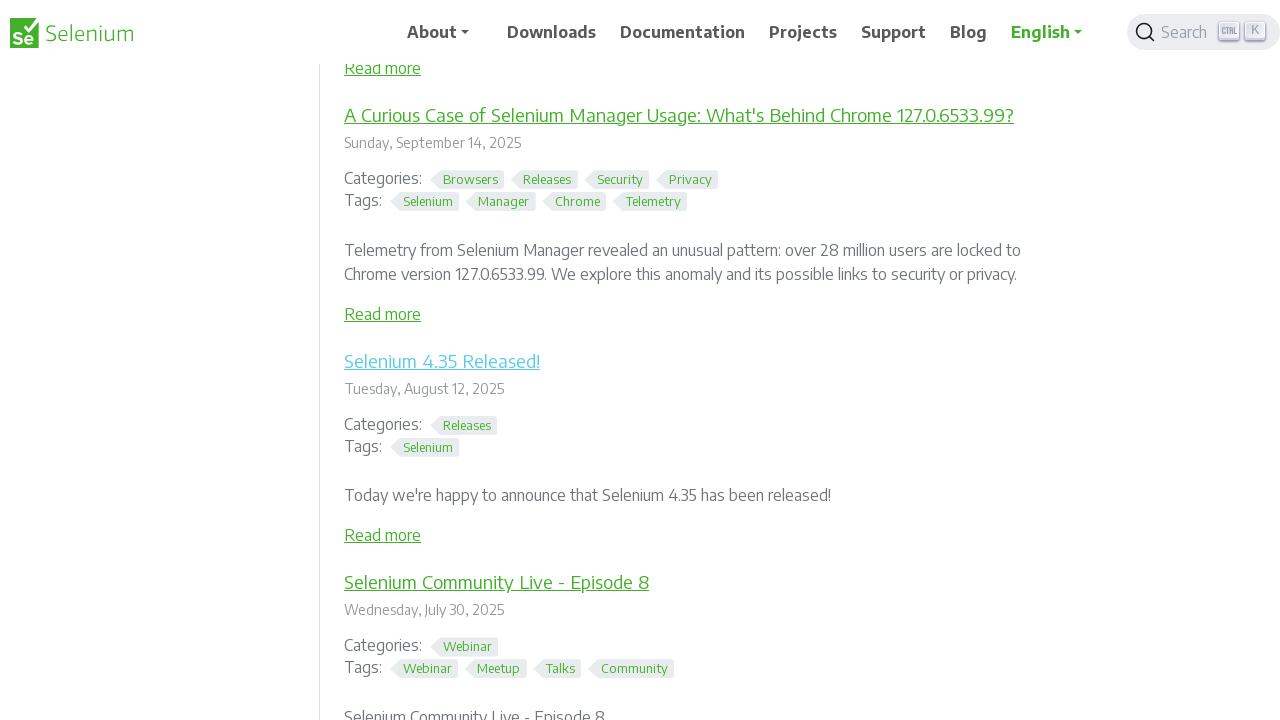

Pressed Control key to prepare for opening link in new tab
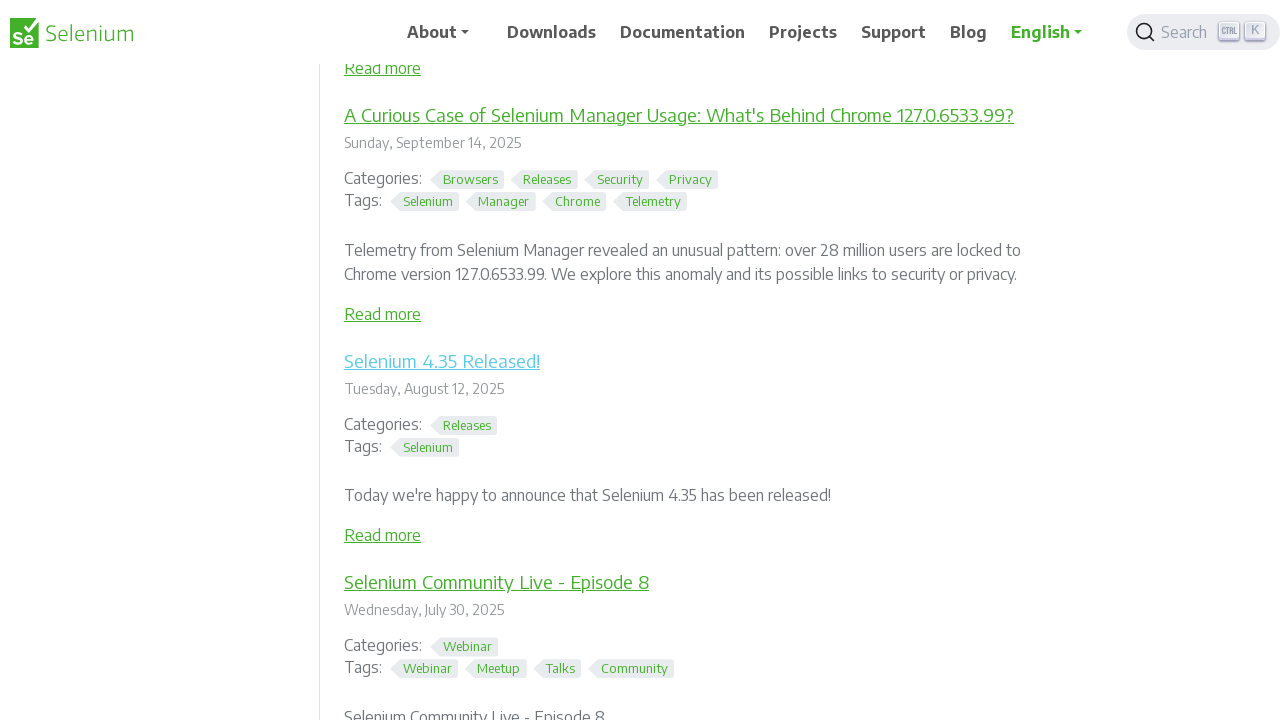

Clicked article link #9 with Control key to open in new tab at (496, 582) on a.selenium-link >> nth=8
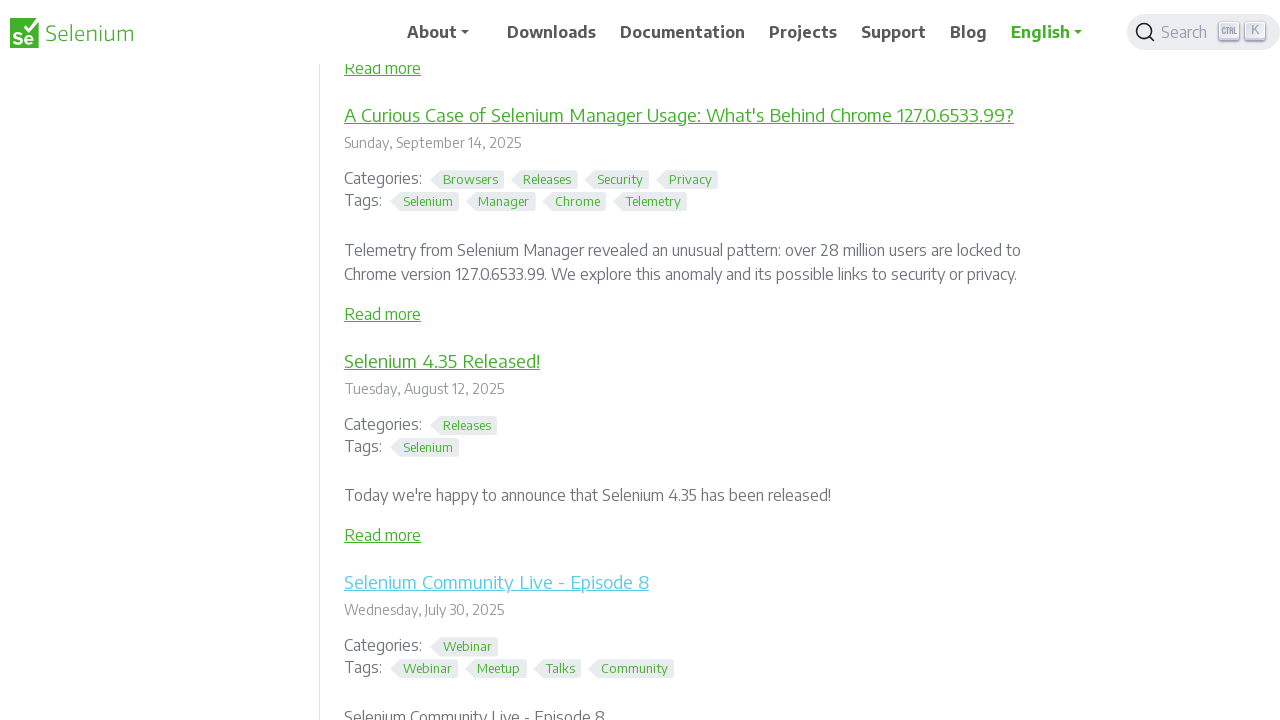

Released Control key after clicking article link #9
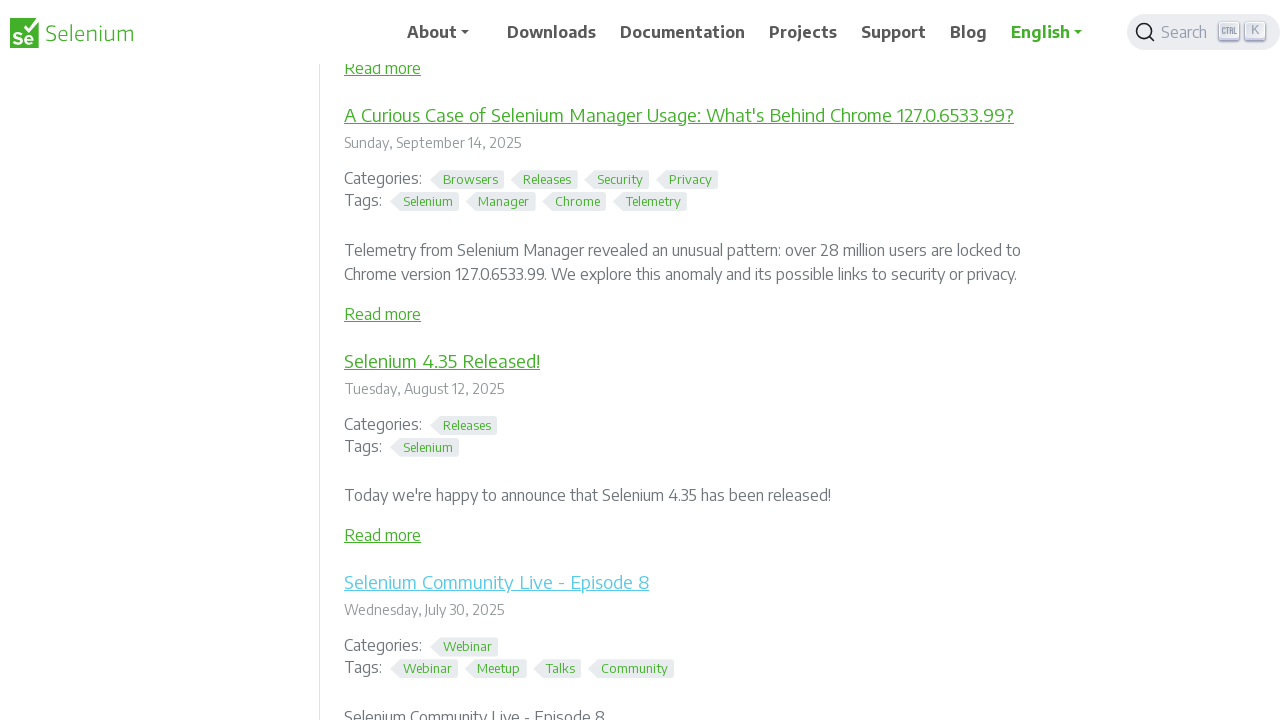

Located article link #10 of 10
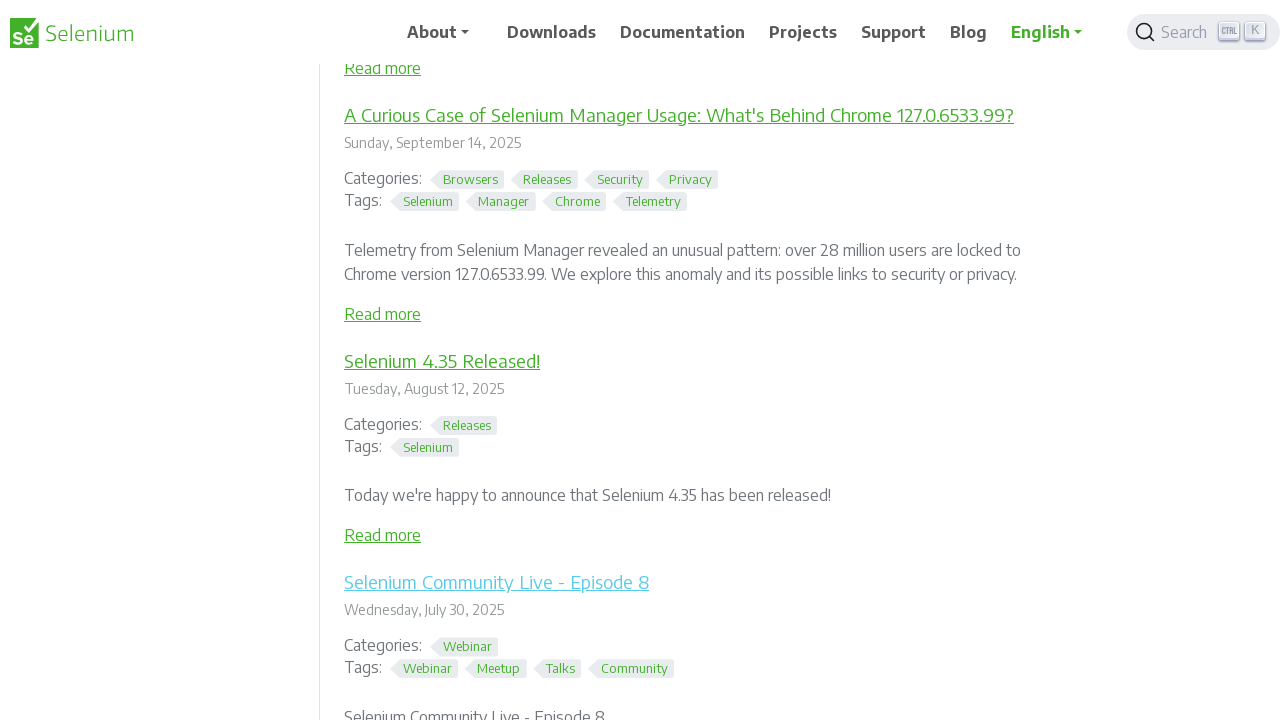

Pressed Control key to prepare for opening link in new tab
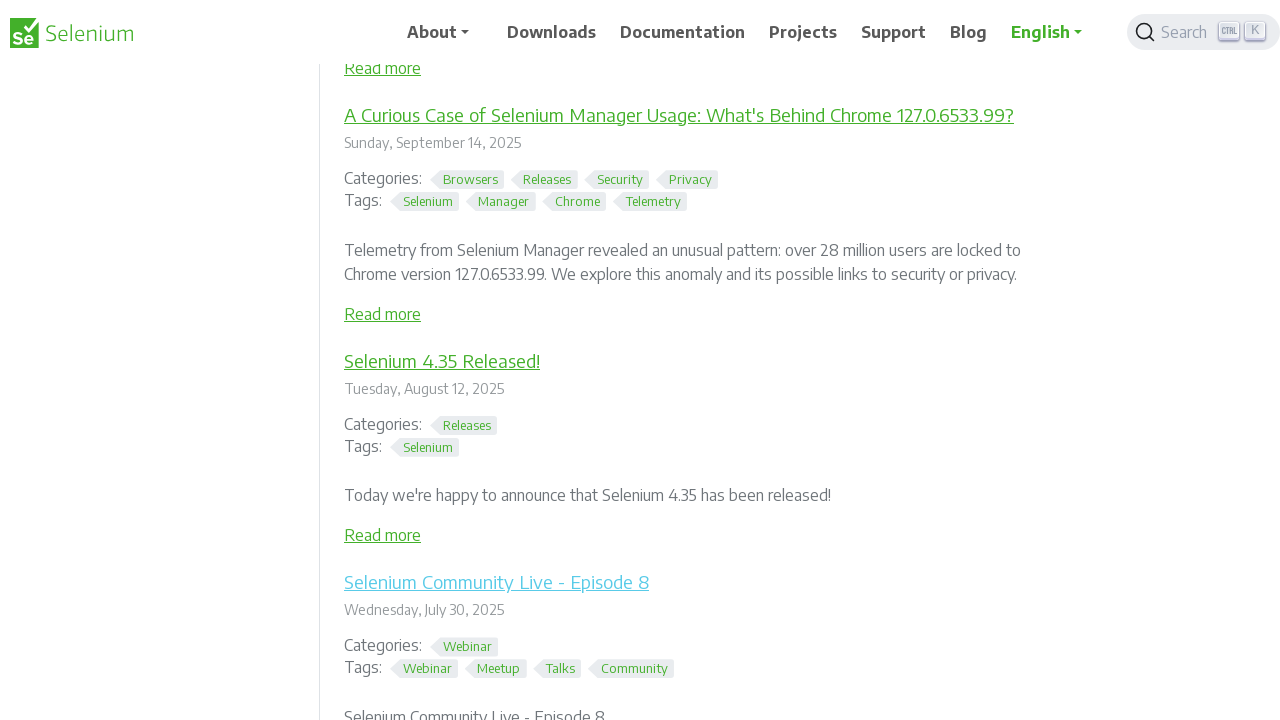

Clicked article link #10 with Control key to open in new tab at (496, 360) on a.selenium-link >> nth=9
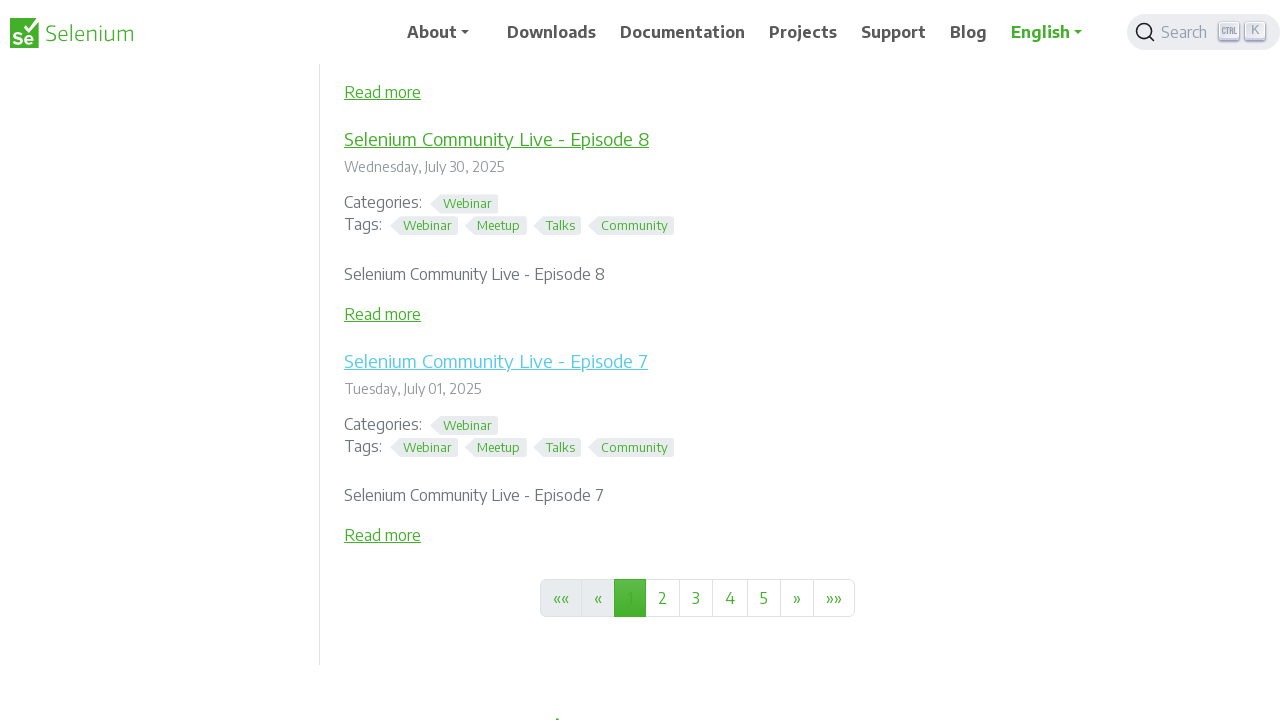

Released Control key after clicking article link #10
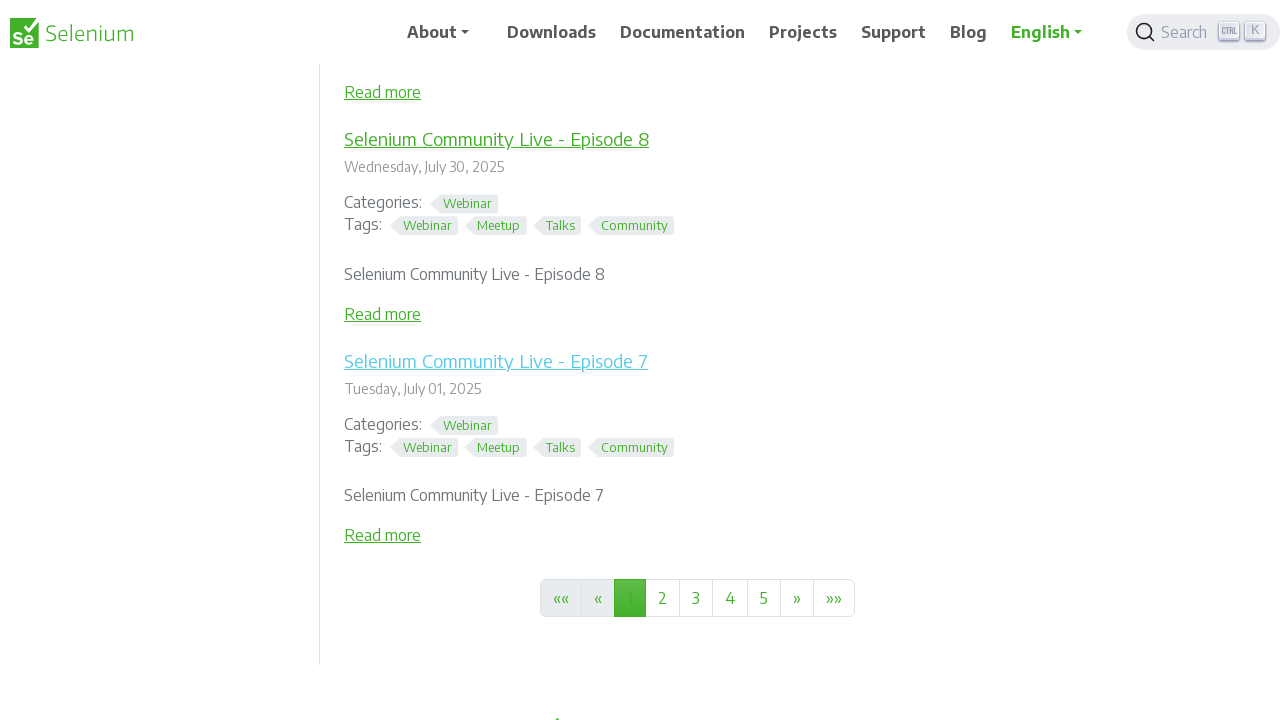

Test completed: Successfully opened 10 article links in new tabs
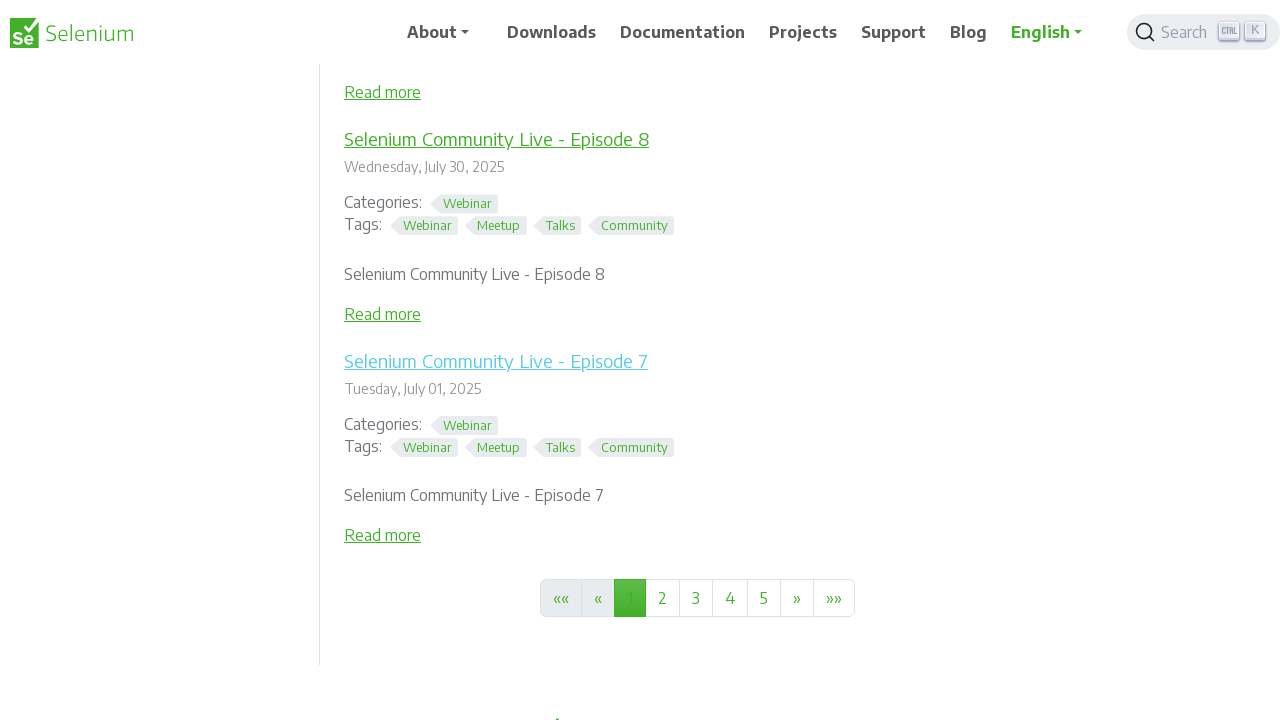

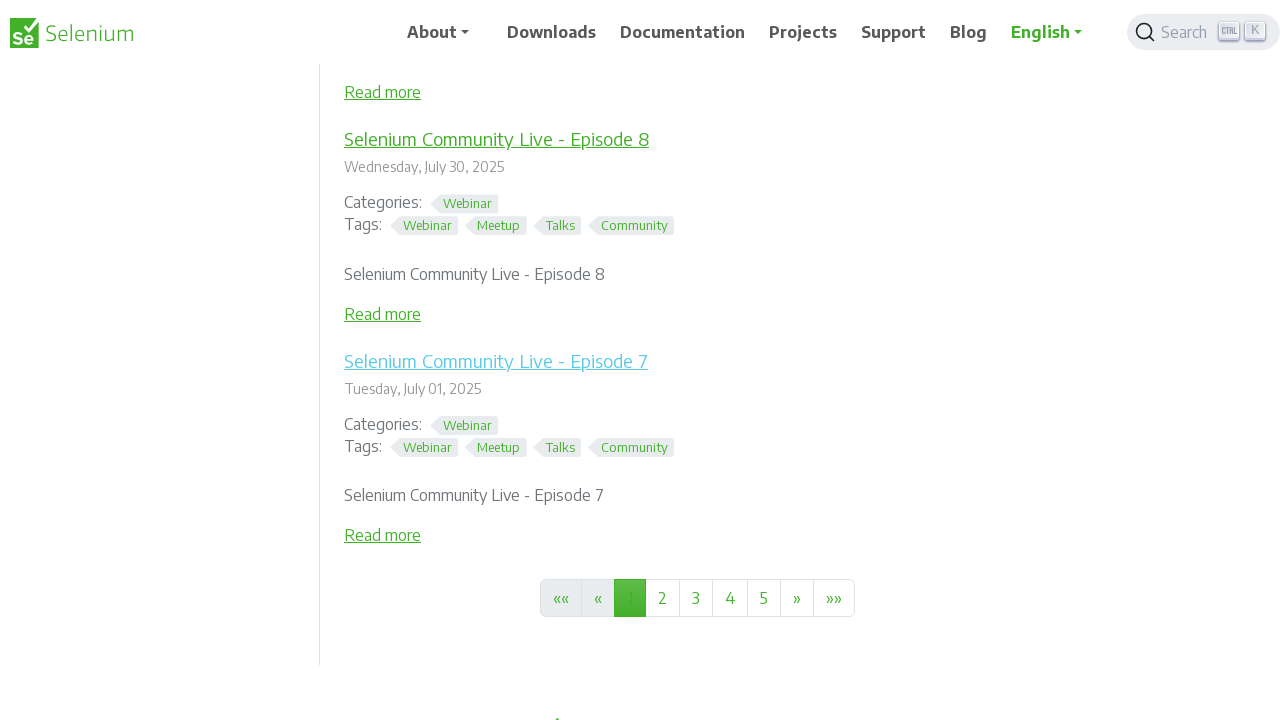